Scrolls through a book listing page with infinite scrolling until finding a specific book title "Disney Frozen Movie Storybook"

Starting URL: https://www.booksbykilo.in/new-books

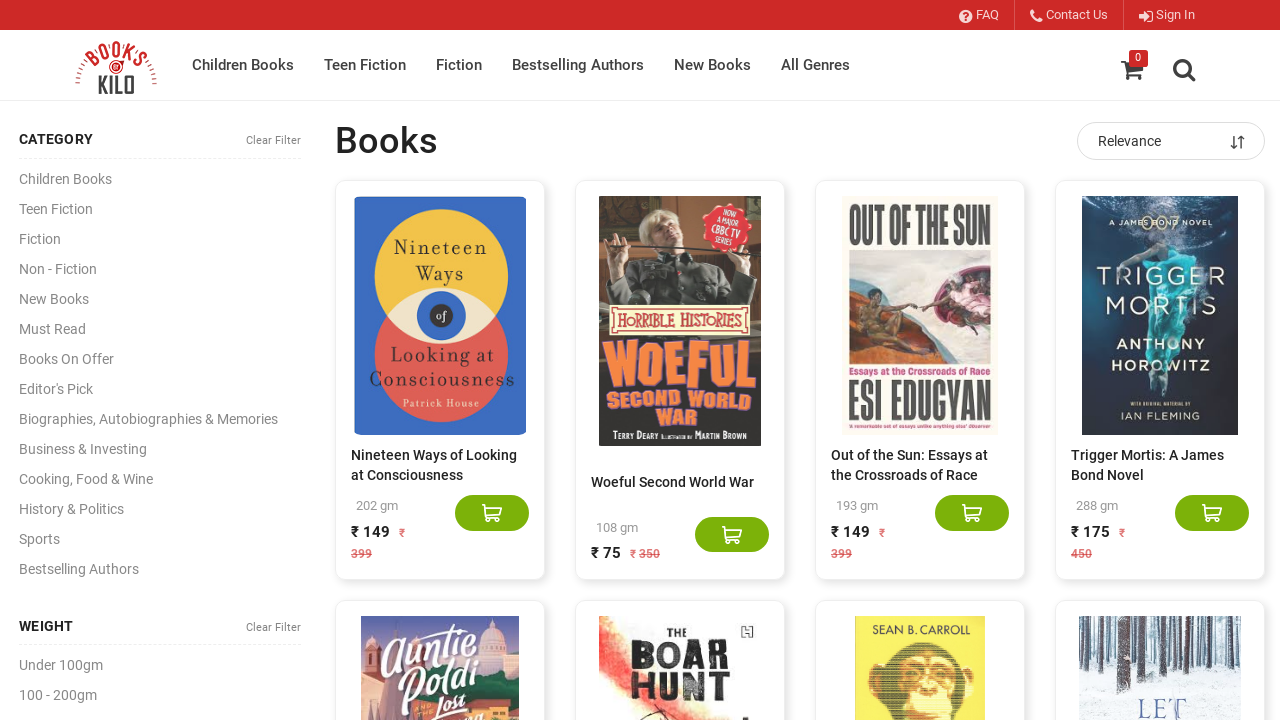

Captured all visible book titles from the page
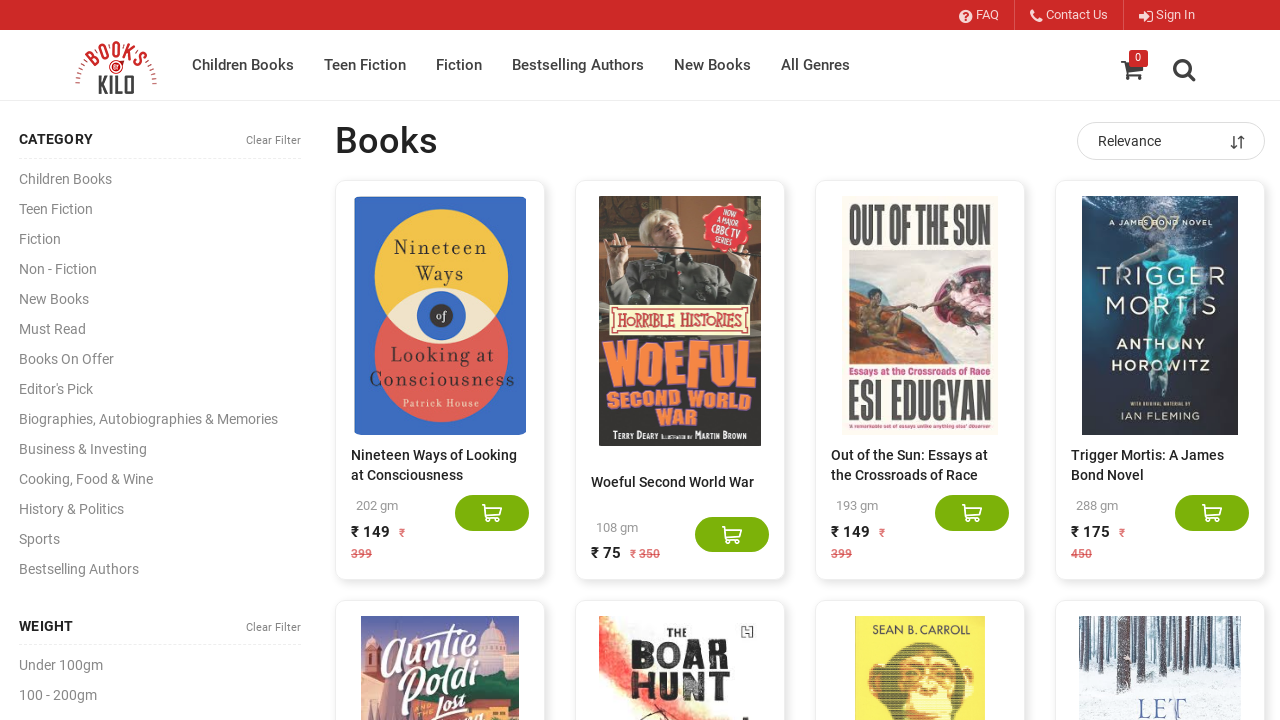

Scrolled down to load more books via infinite scroll
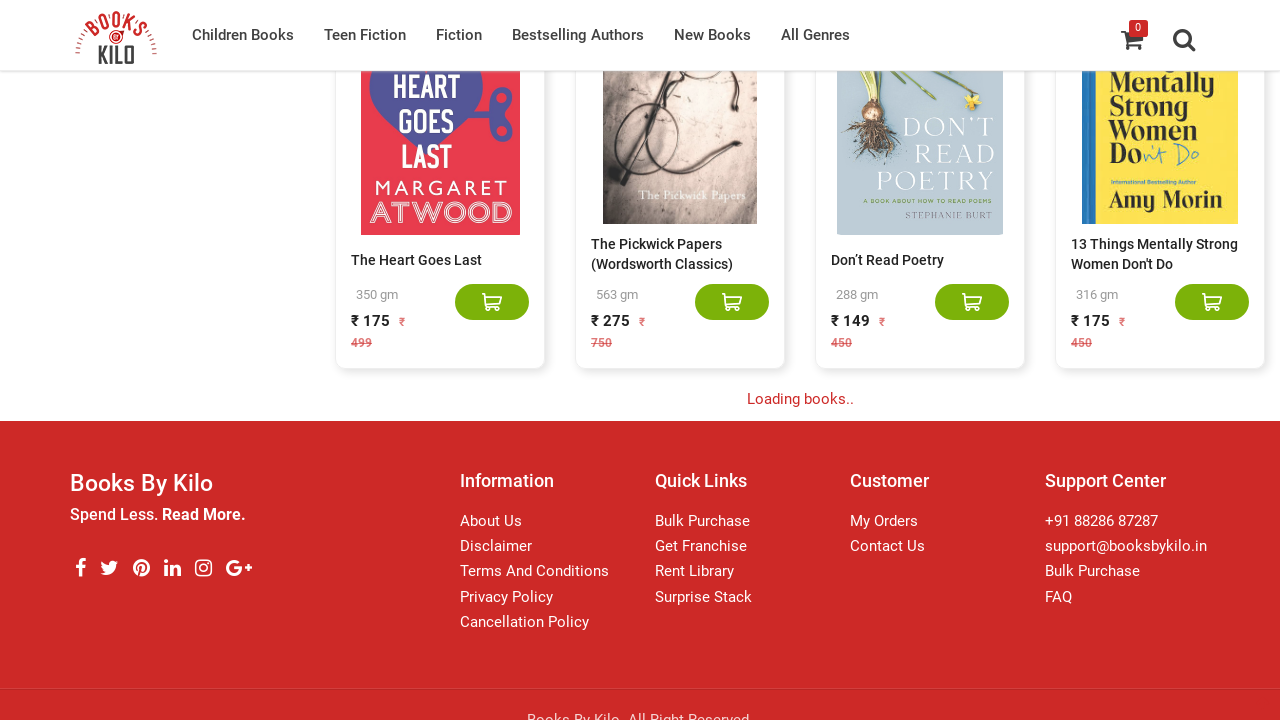

Waited 3 seconds for new content to load
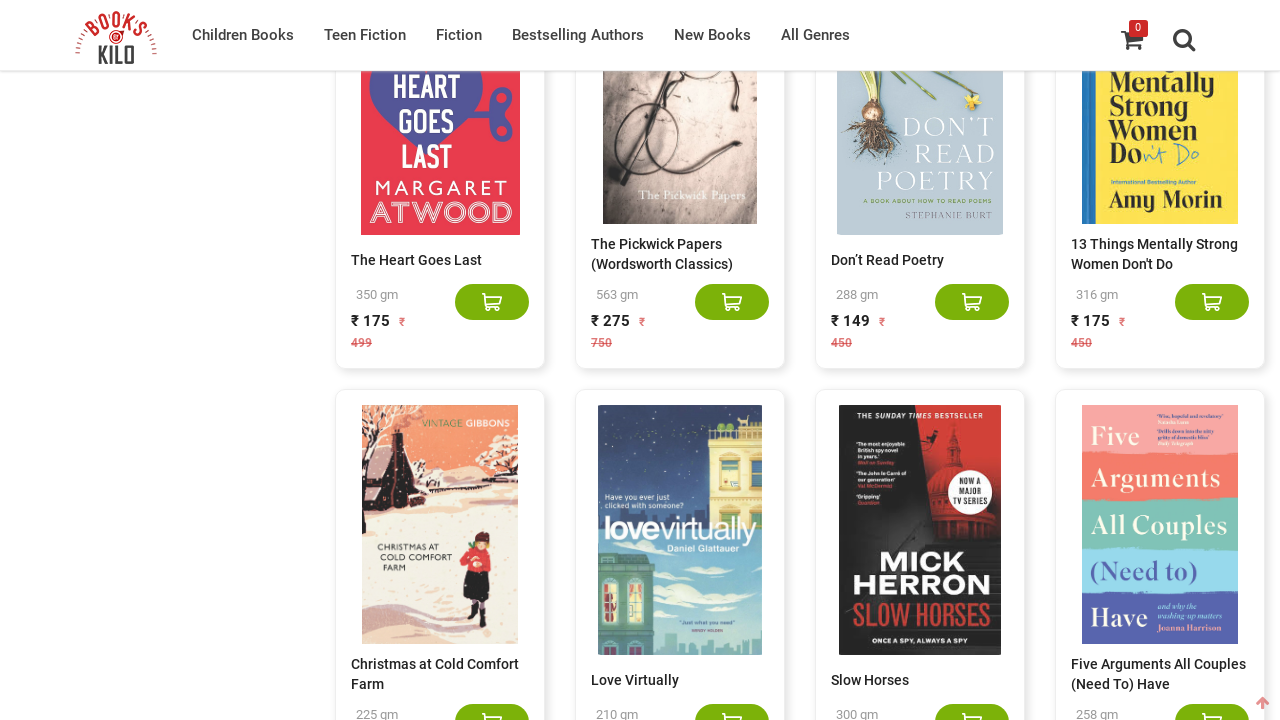

Captured all visible book titles from the page
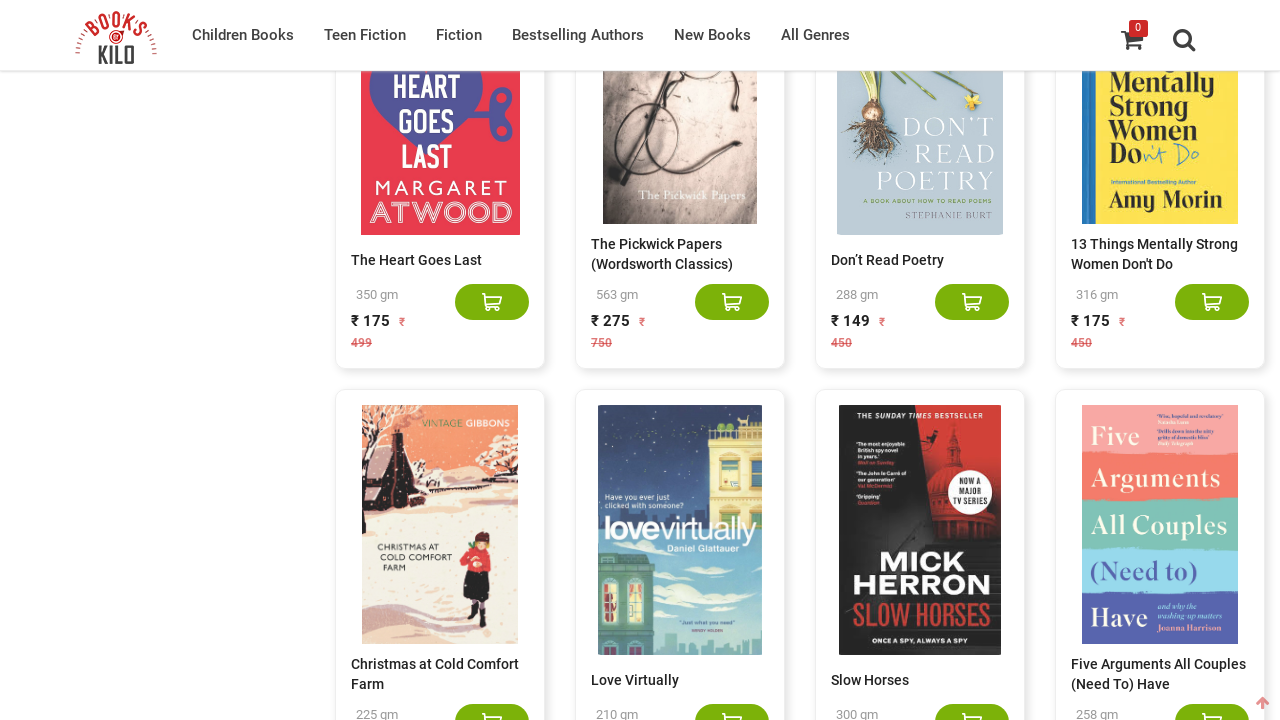

Scrolled down to load more books via infinite scroll
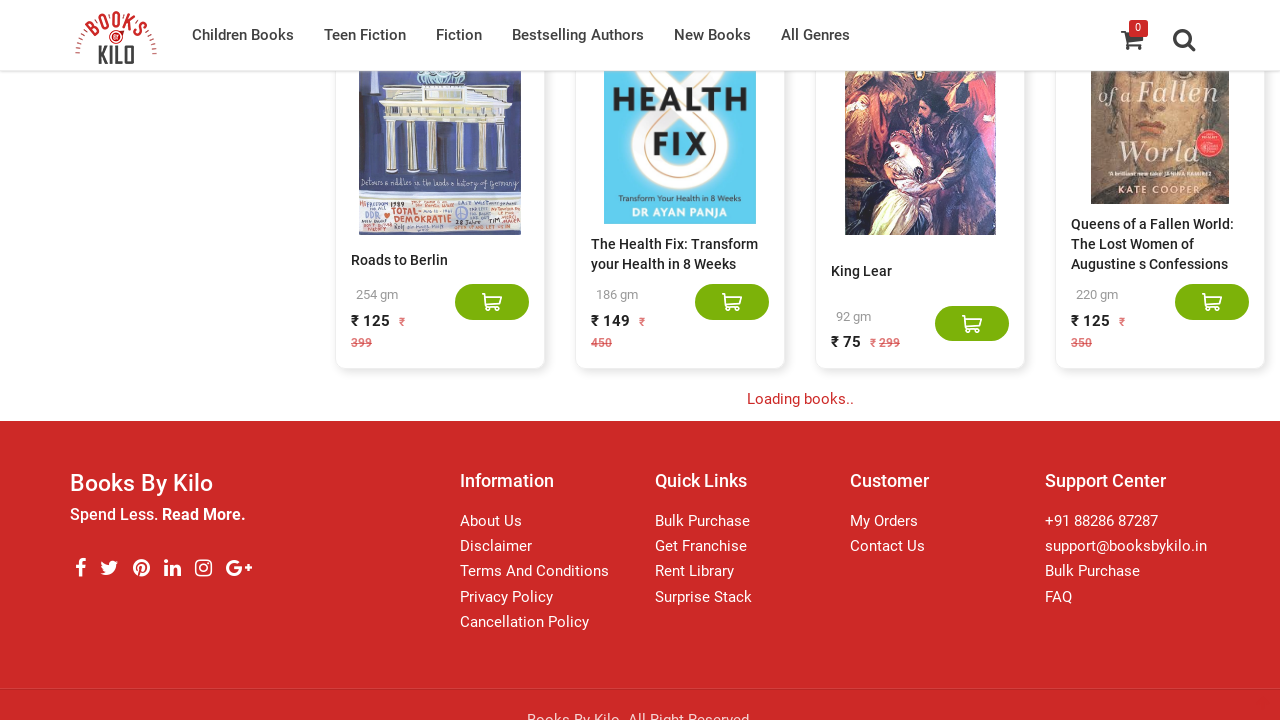

Waited 3 seconds for new content to load
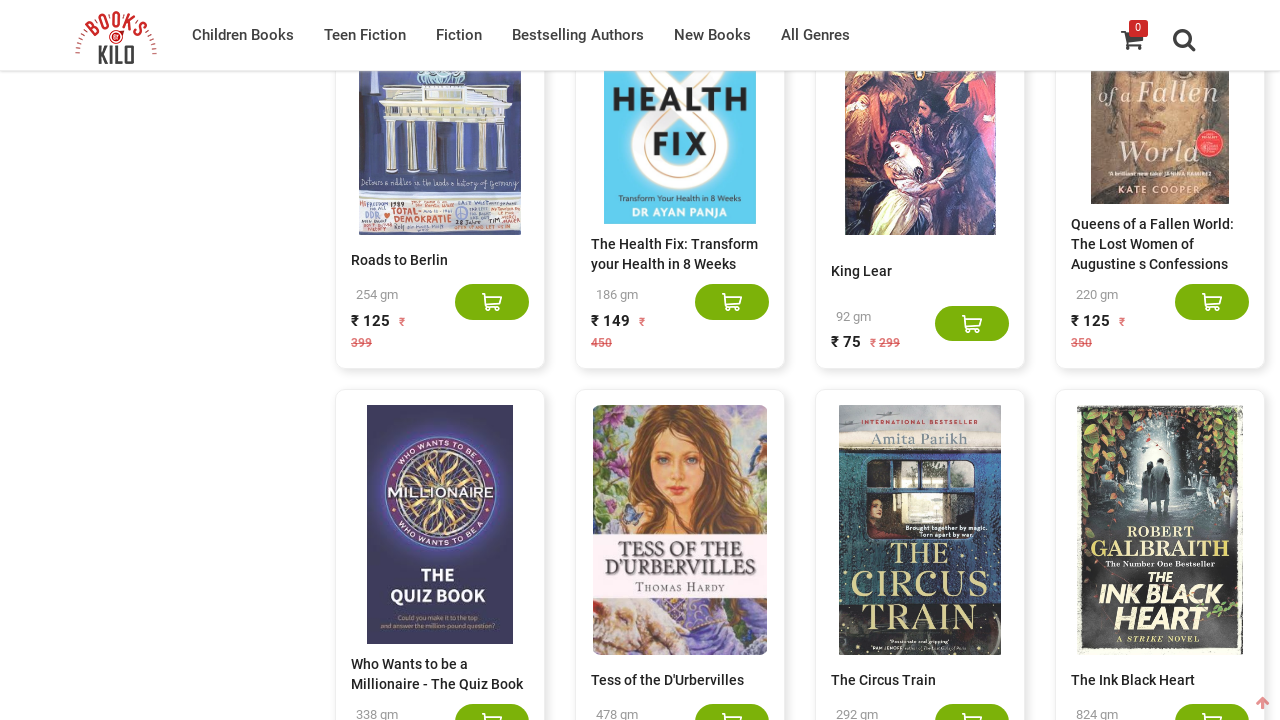

Captured all visible book titles from the page
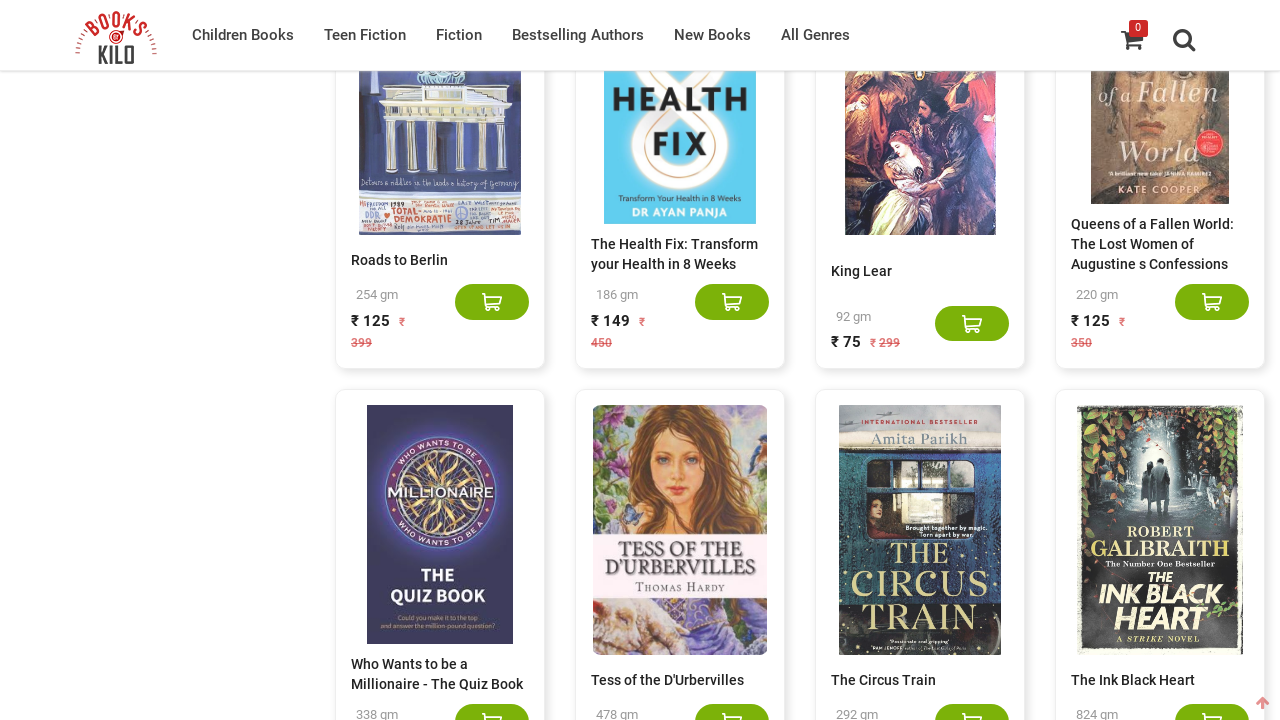

Scrolled down to load more books via infinite scroll
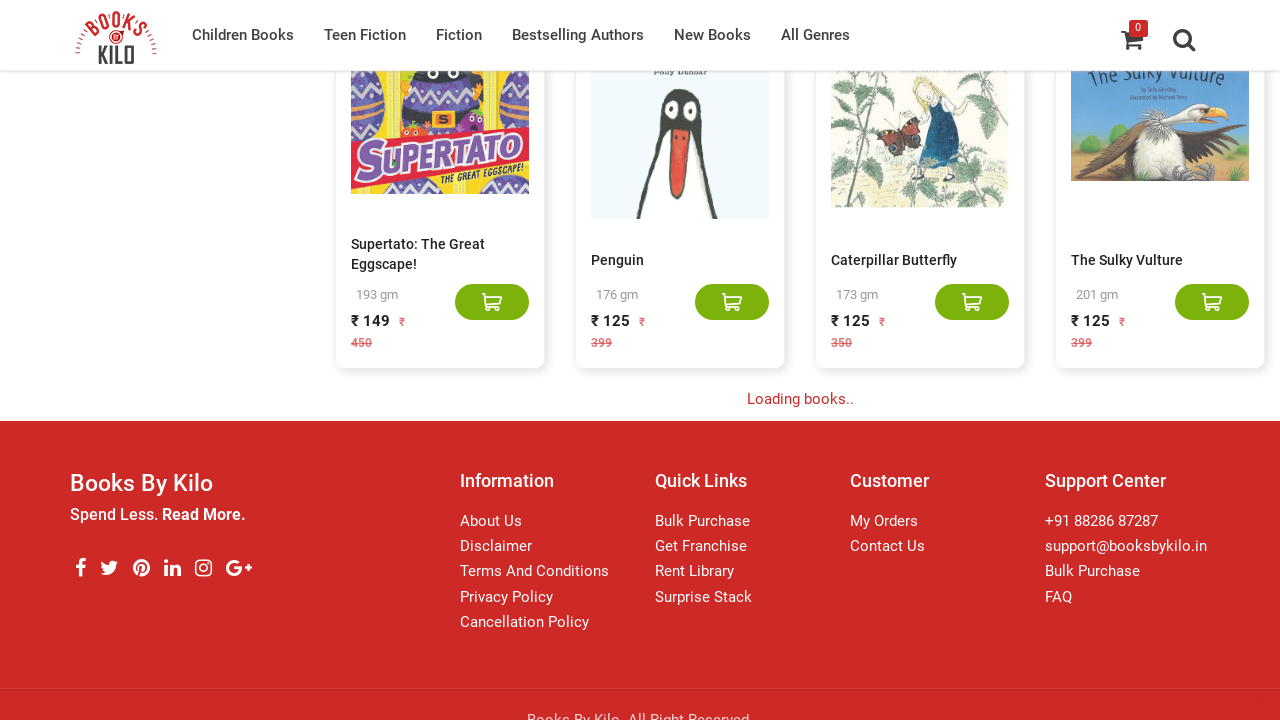

Waited 3 seconds for new content to load
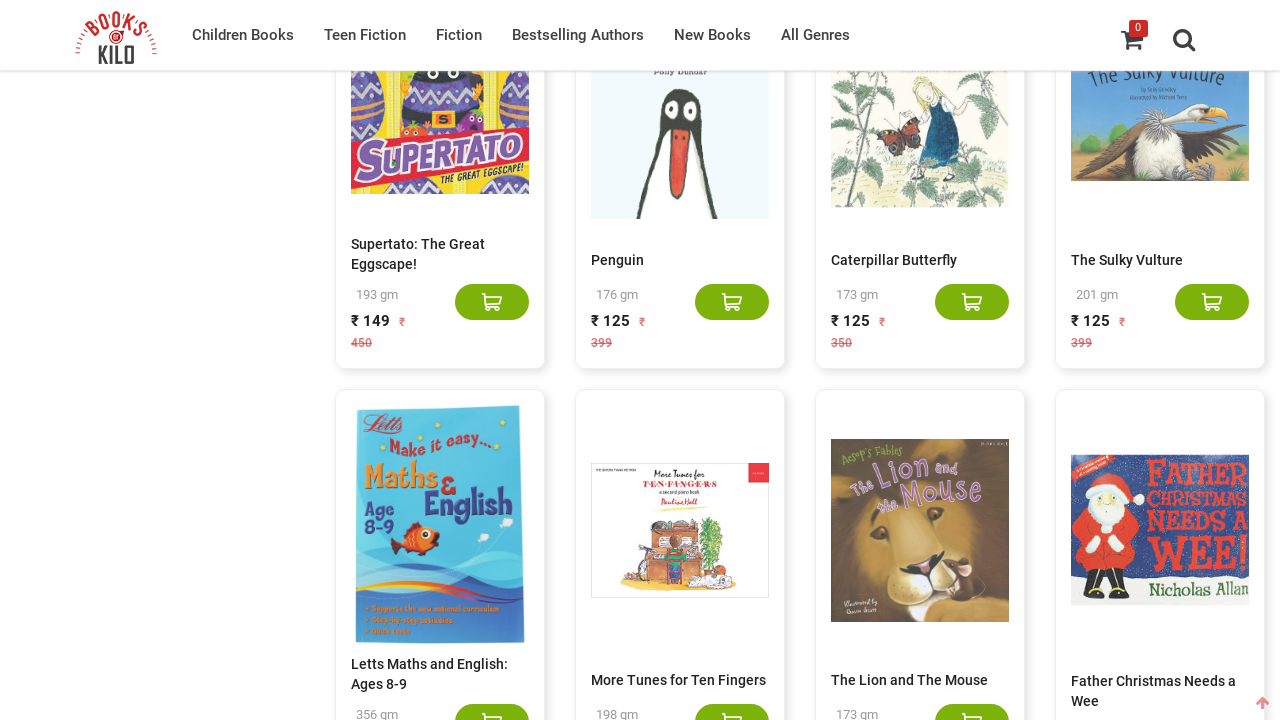

Captured all visible book titles from the page
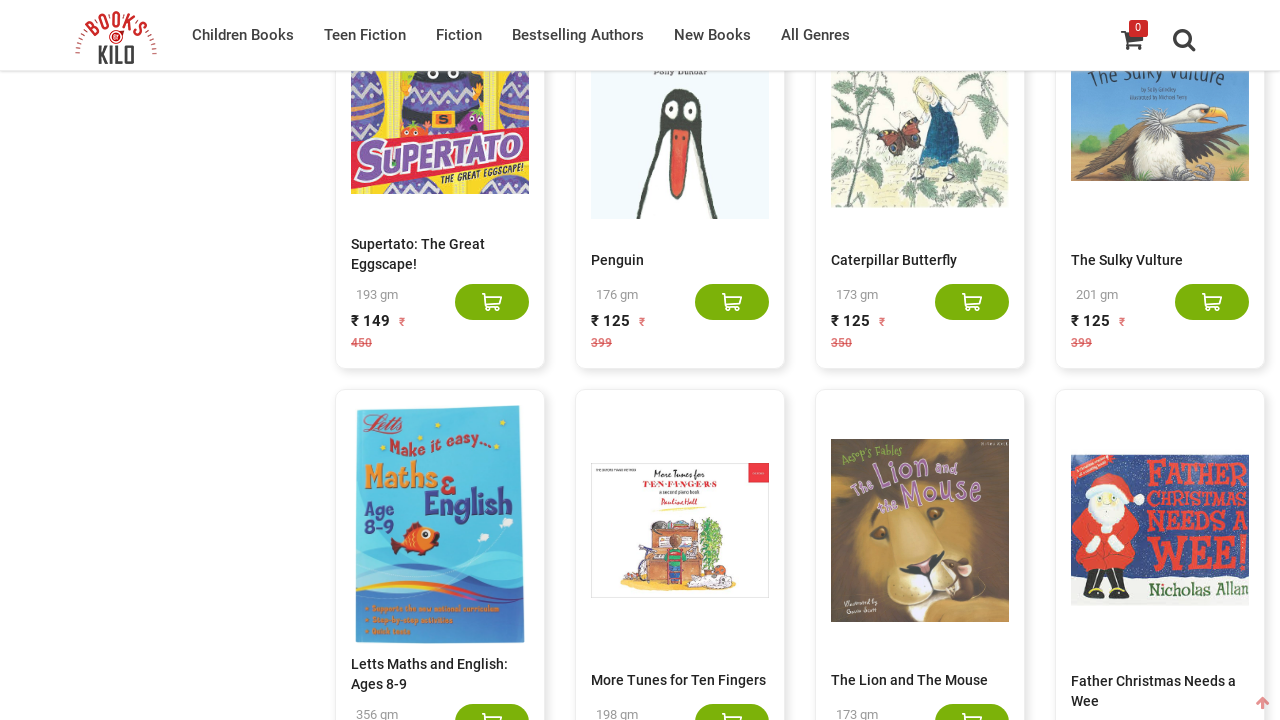

Scrolled down to load more books via infinite scroll
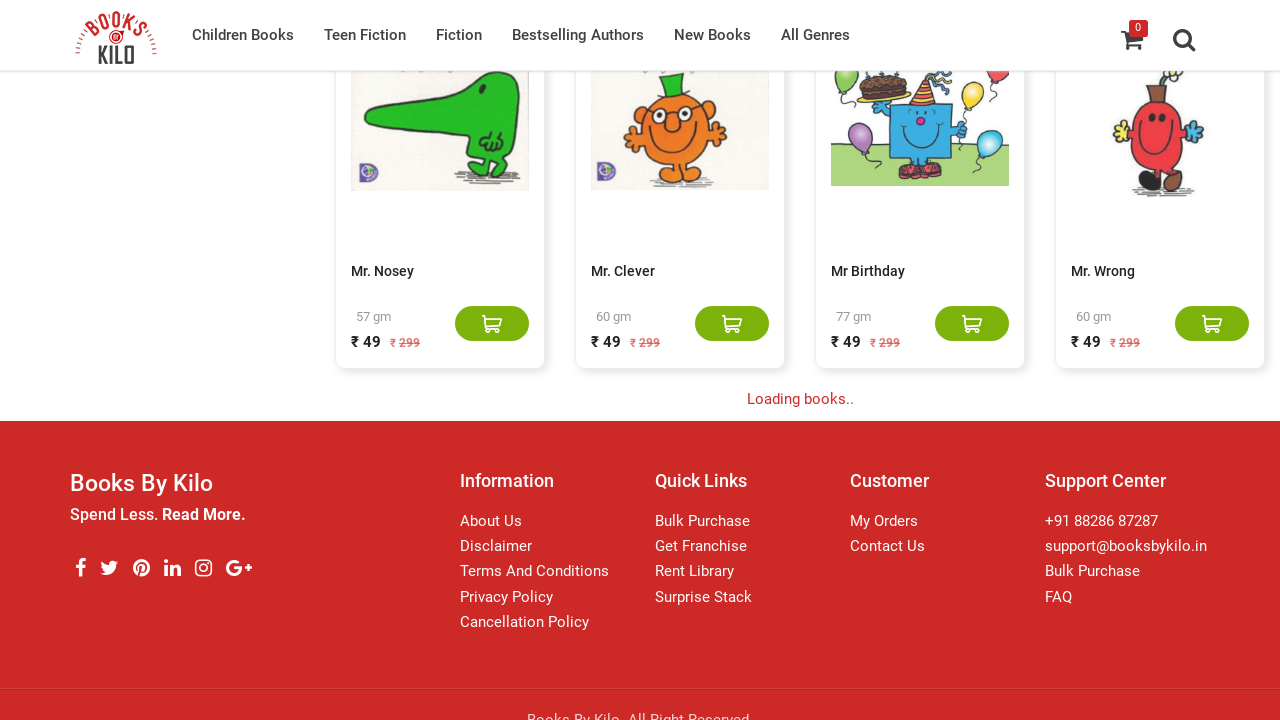

Waited 3 seconds for new content to load
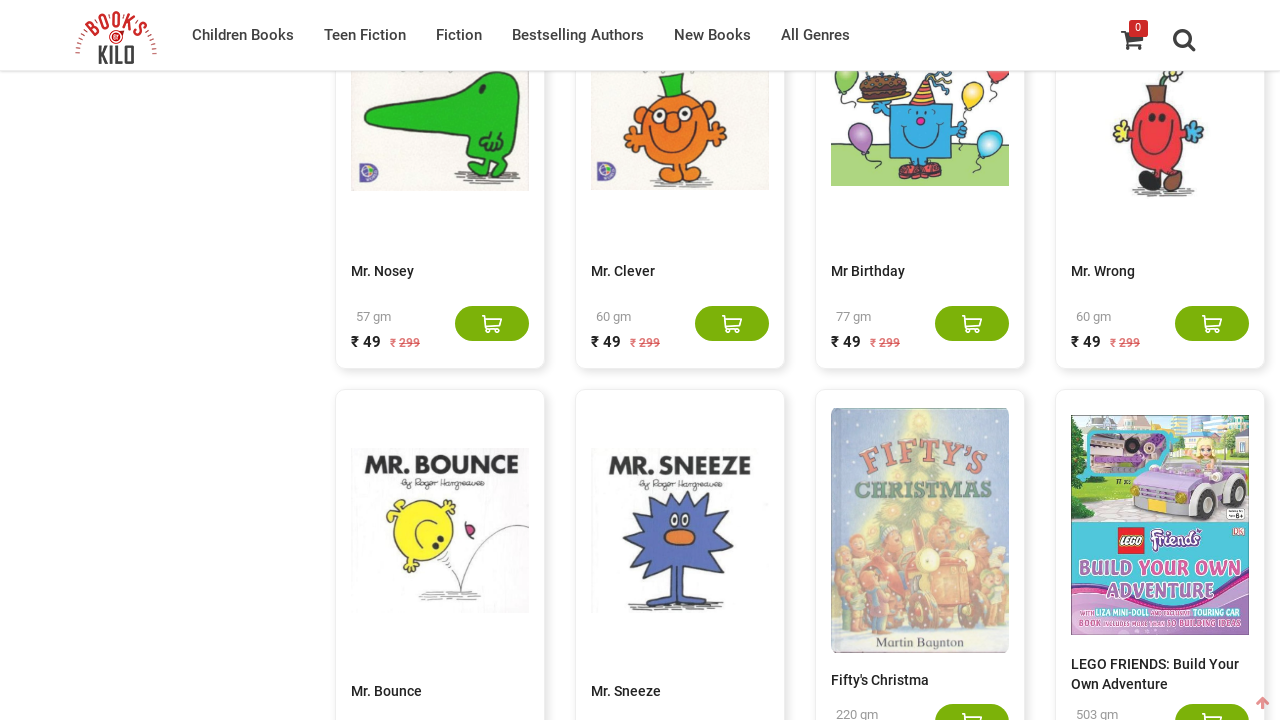

Captured all visible book titles from the page
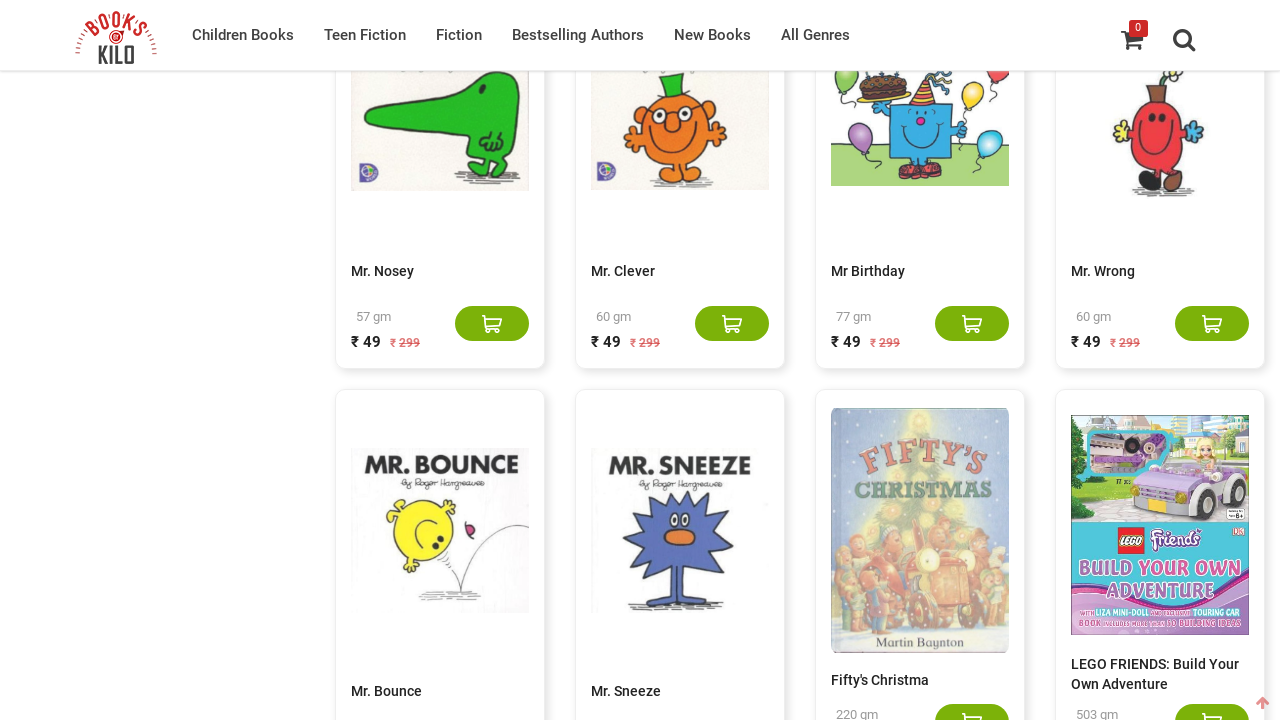

Scrolled down to load more books via infinite scroll
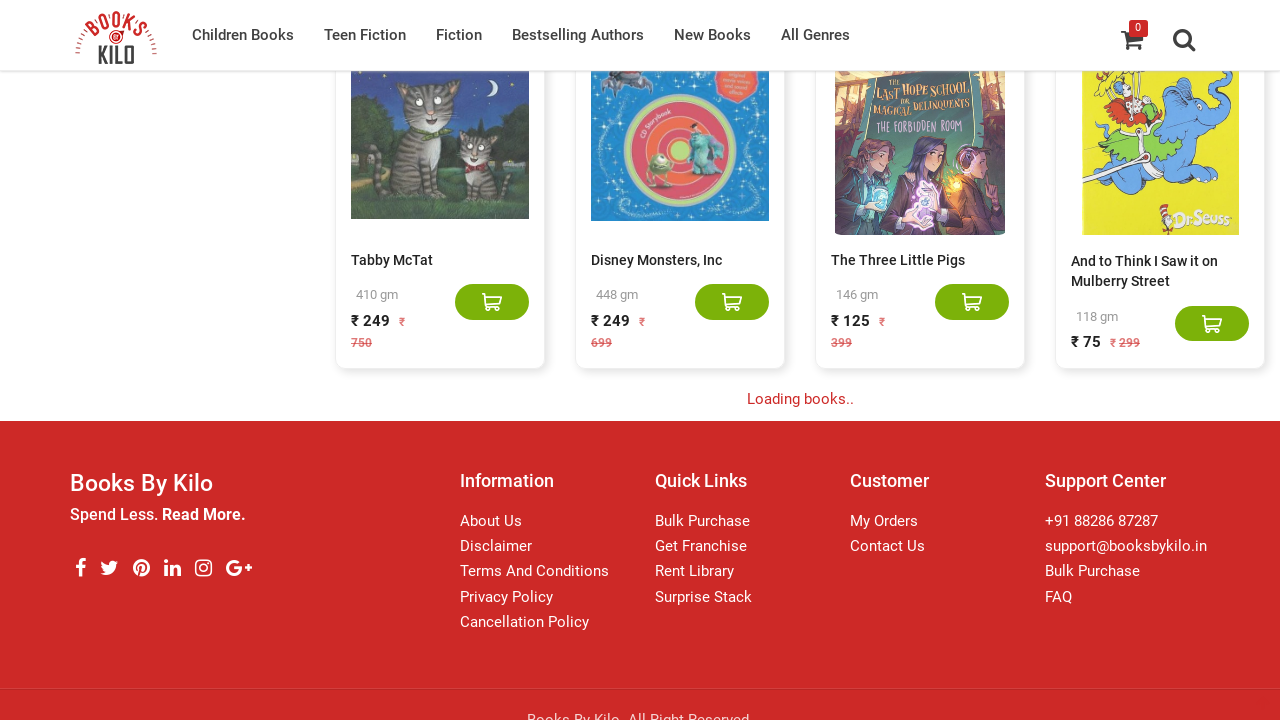

Waited 3 seconds for new content to load
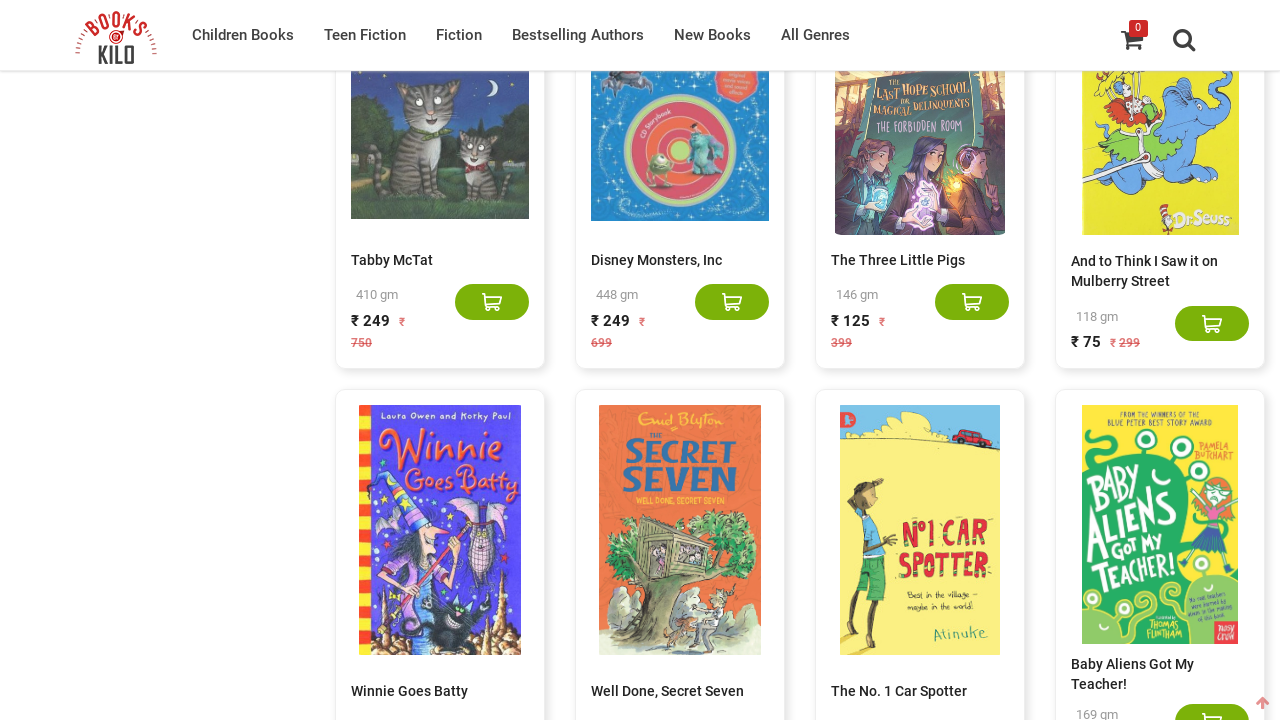

Captured all visible book titles from the page
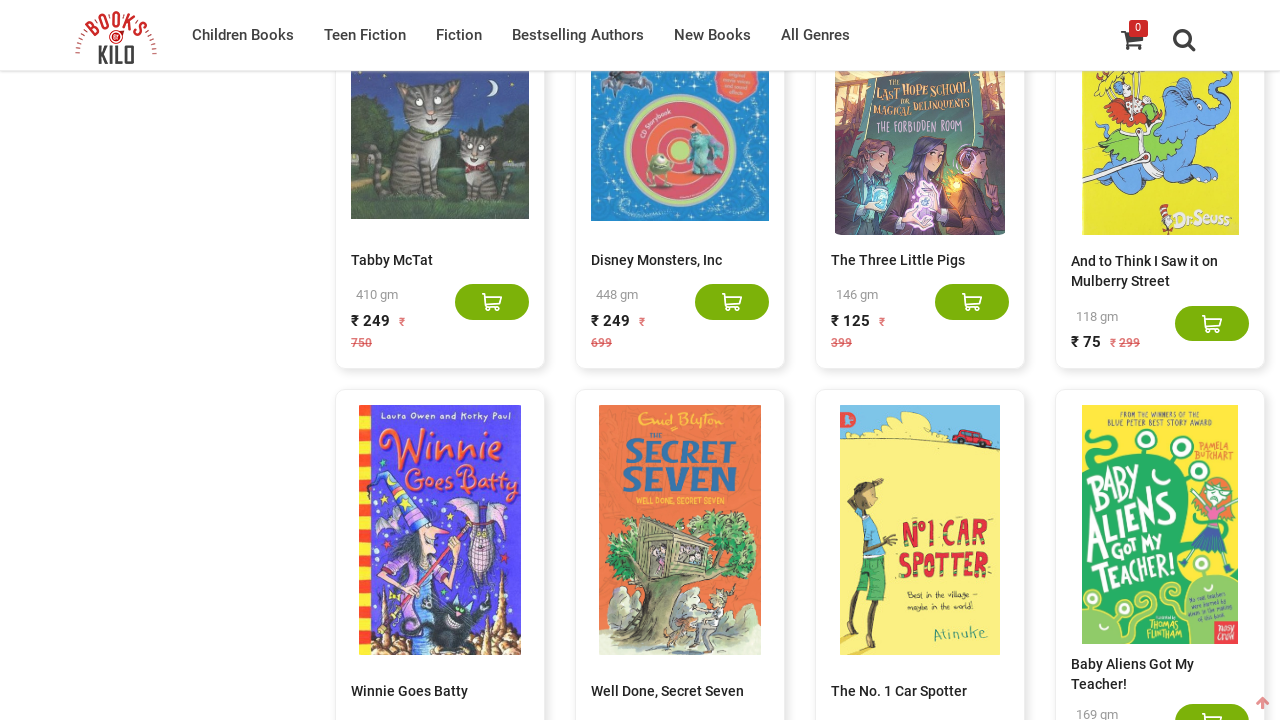

Scrolled down to load more books via infinite scroll
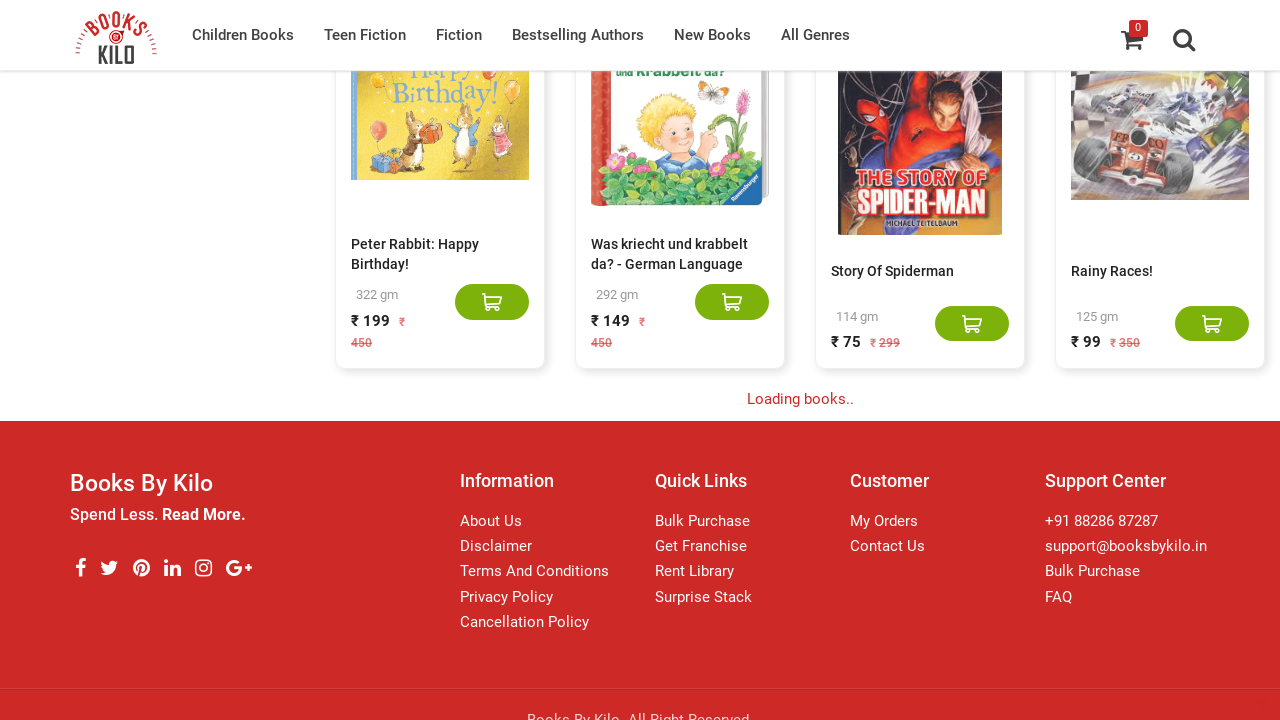

Waited 3 seconds for new content to load
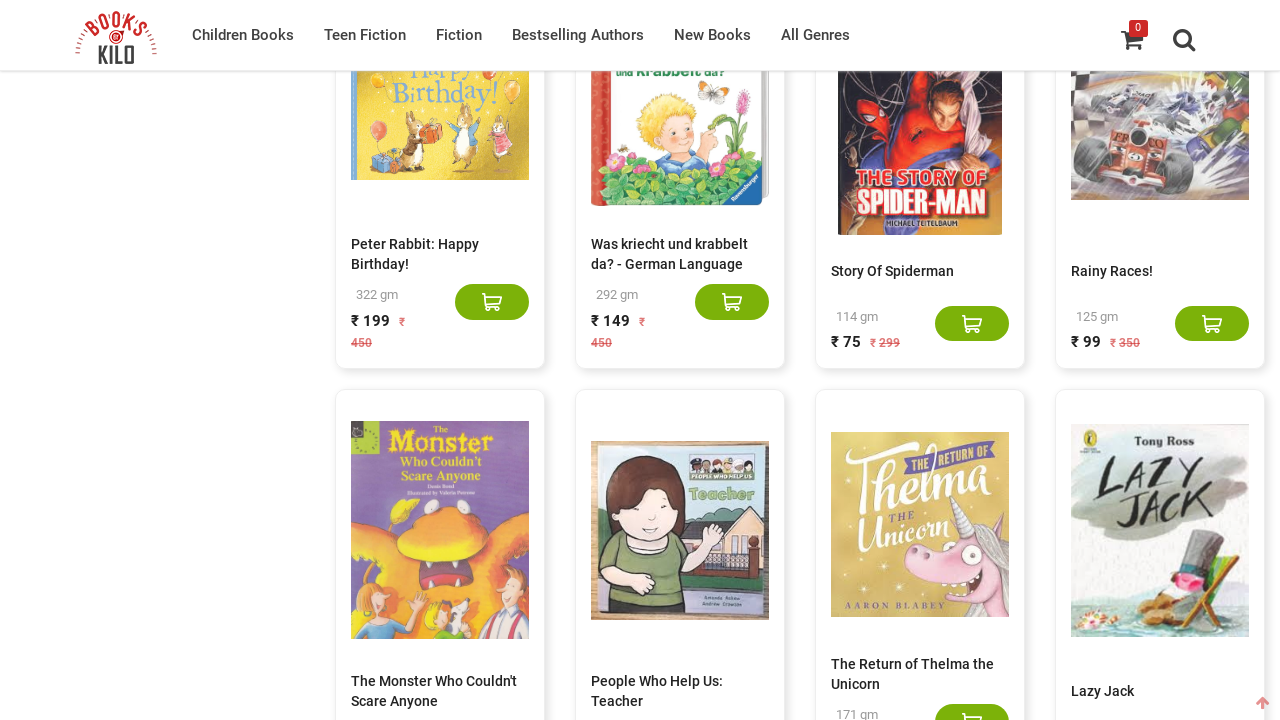

Captured all visible book titles from the page
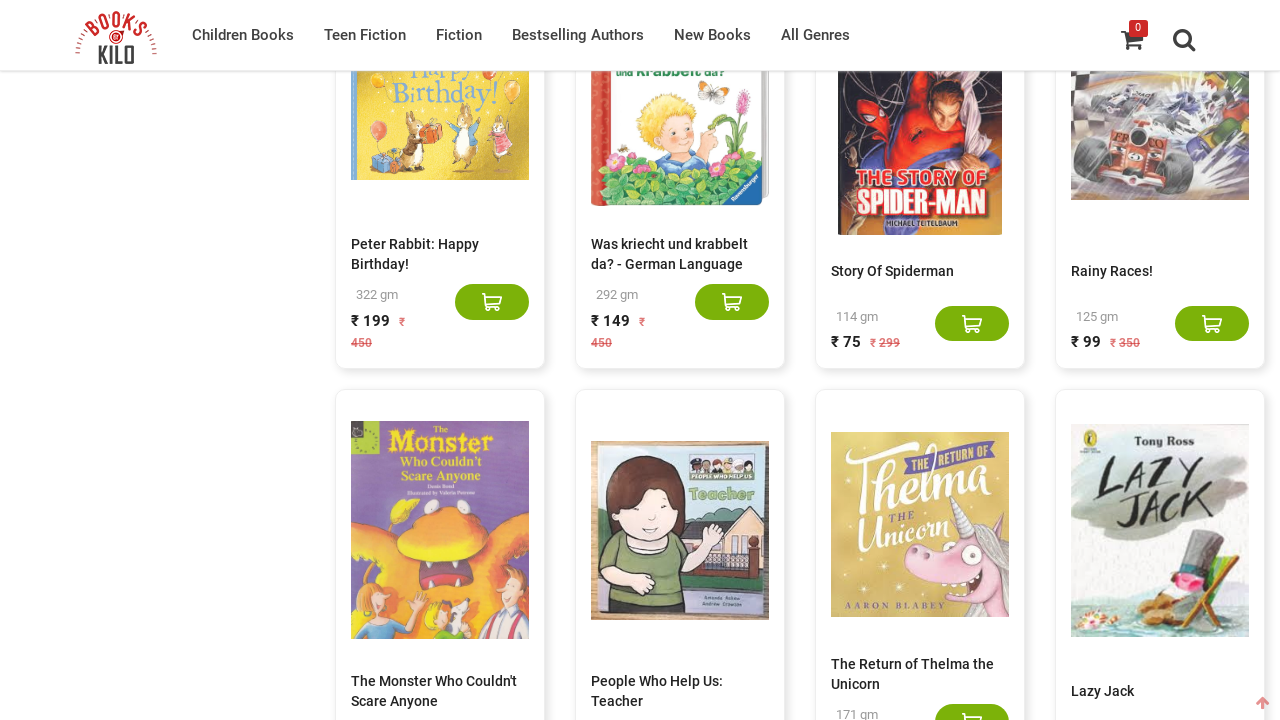

Scrolled down to load more books via infinite scroll
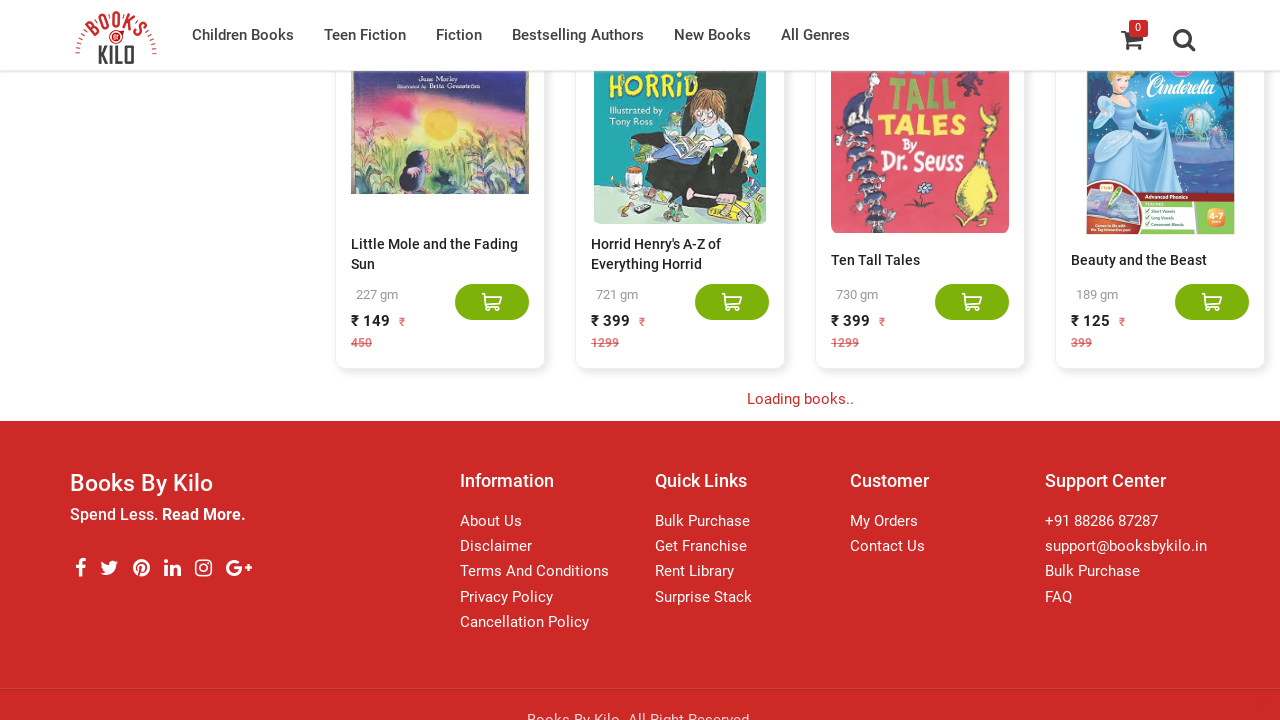

Waited 3 seconds for new content to load
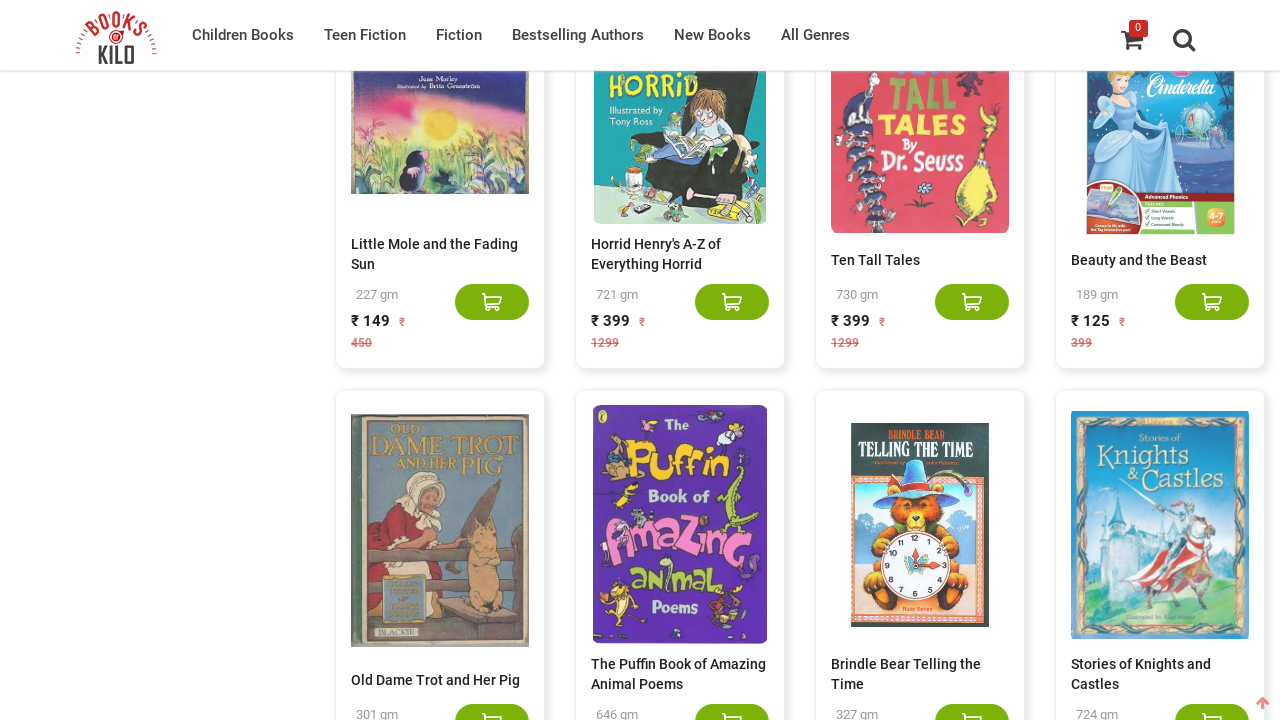

Captured all visible book titles from the page
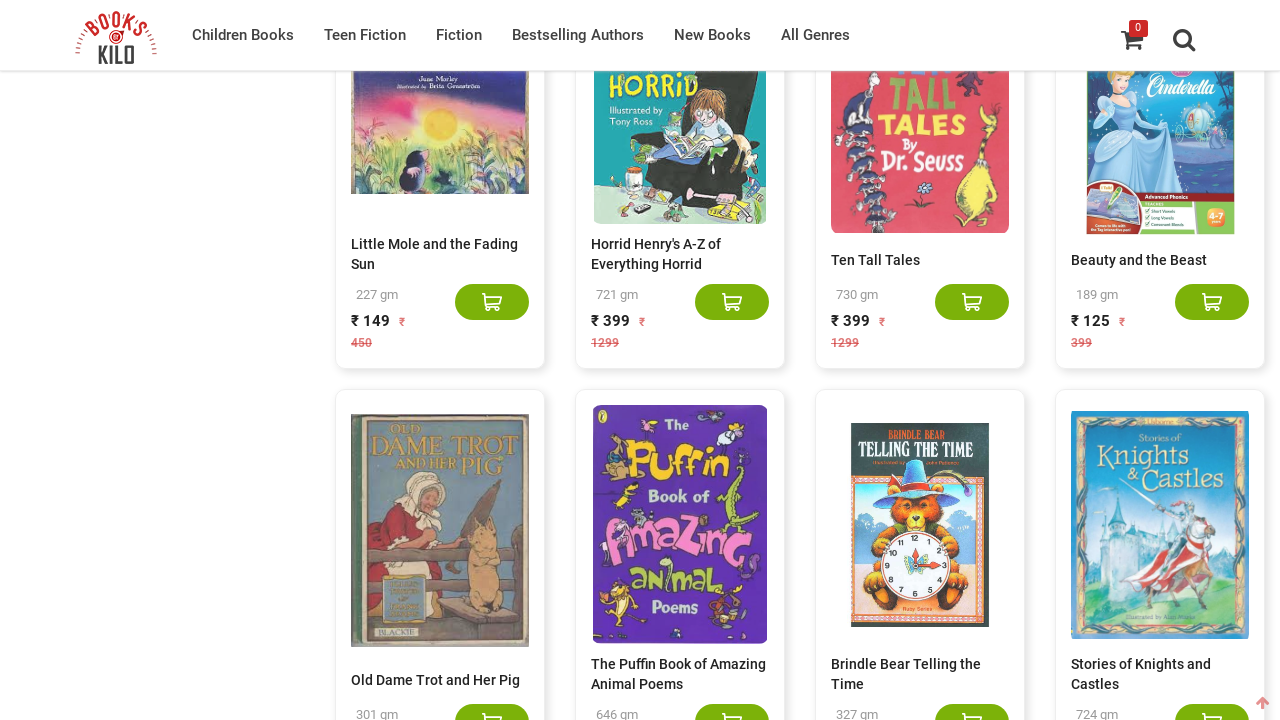

Scrolled down to load more books via infinite scroll
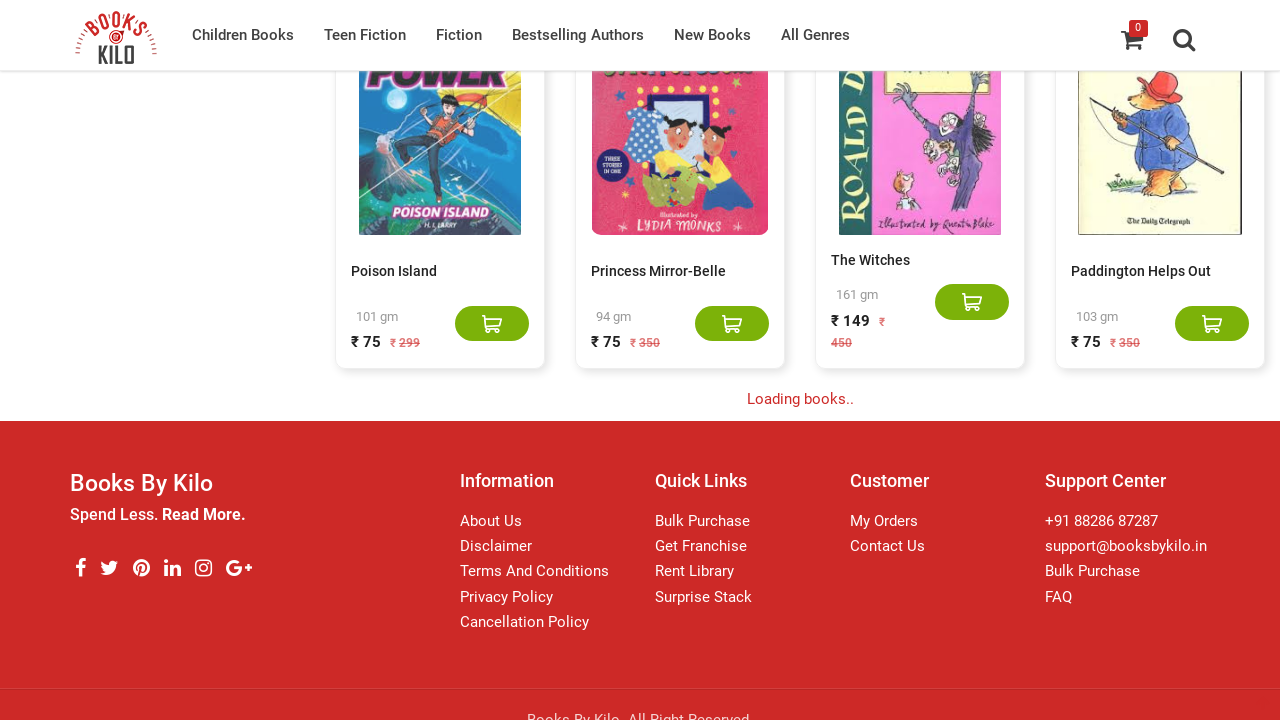

Waited 3 seconds for new content to load
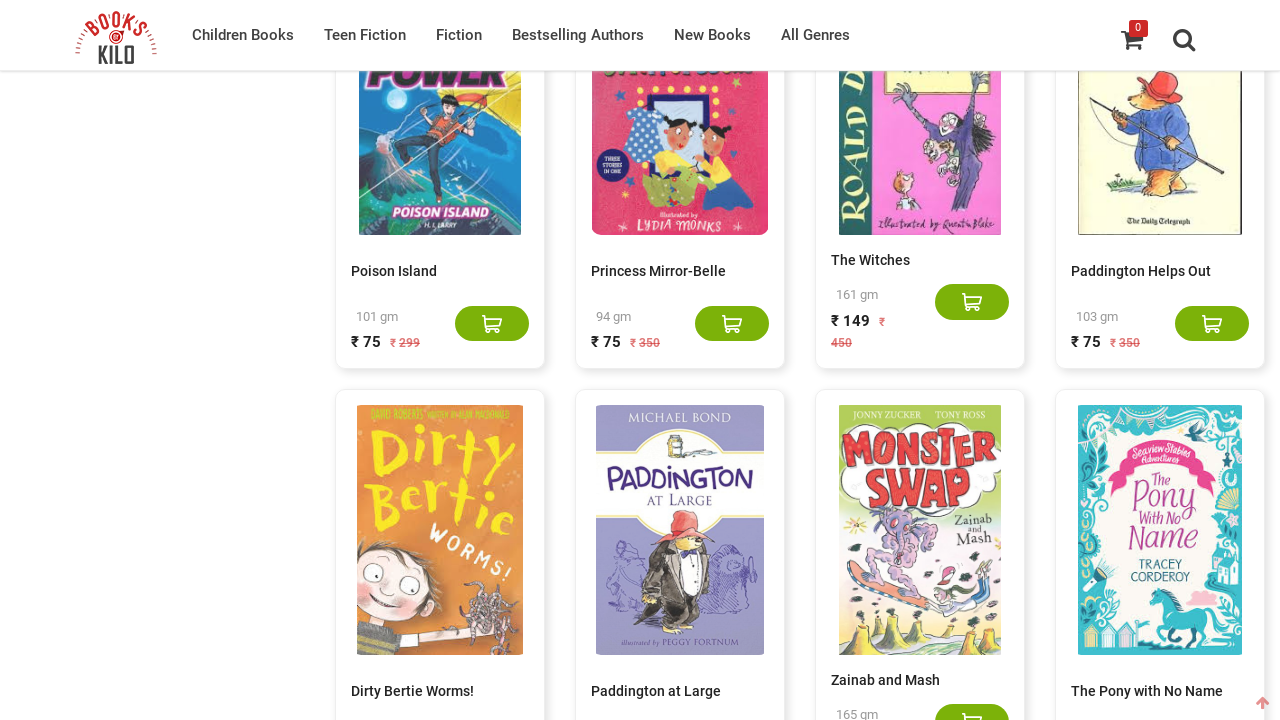

Captured all visible book titles from the page
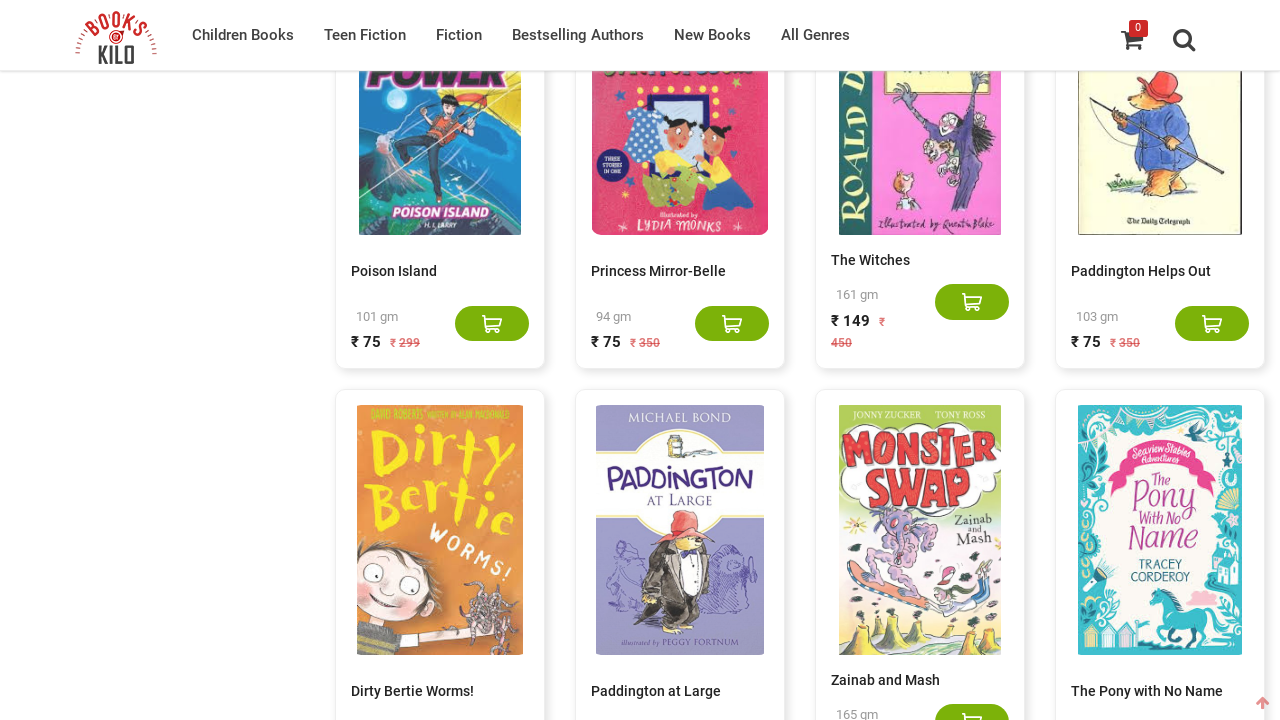

Scrolled down to load more books via infinite scroll
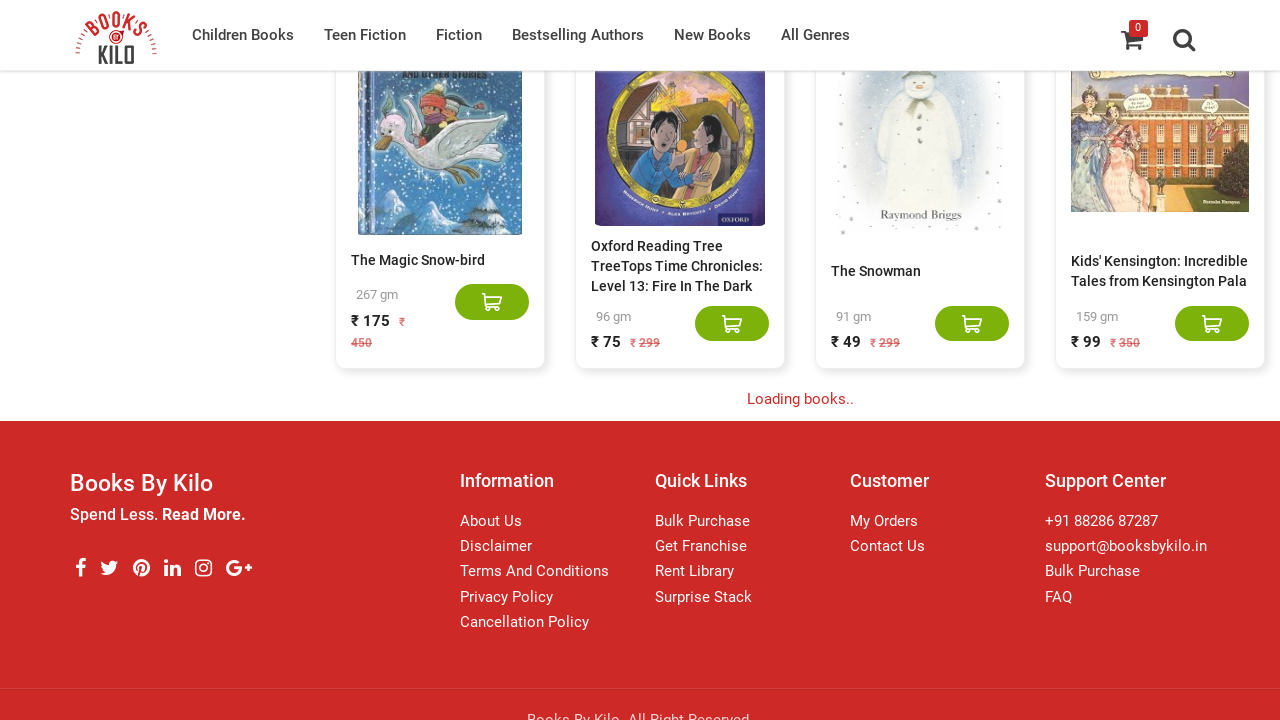

Waited 3 seconds for new content to load
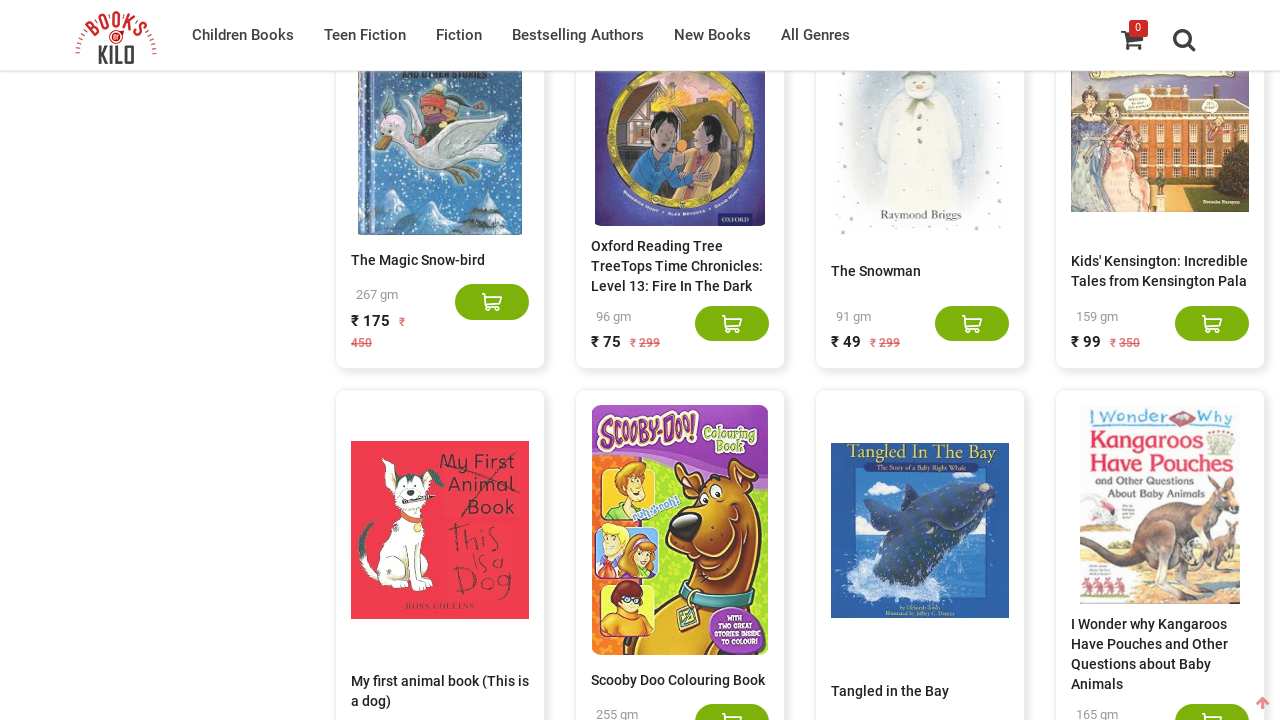

Captured all visible book titles from the page
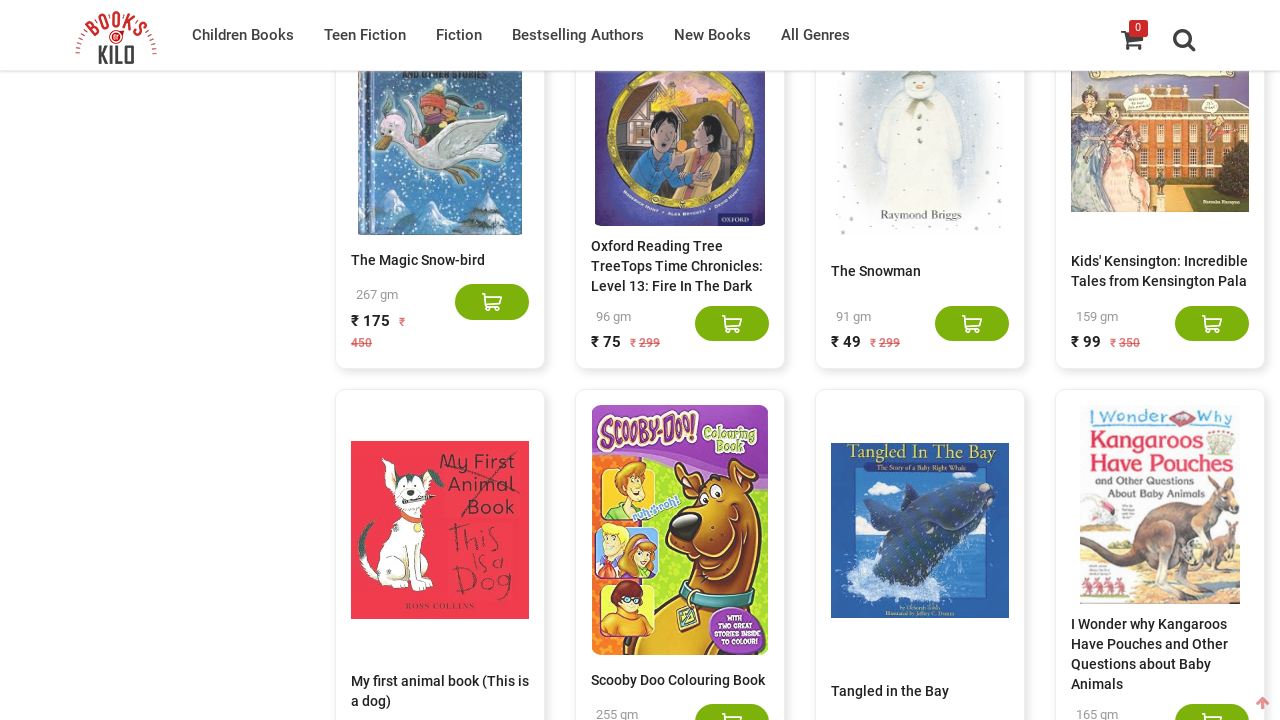

Scrolled down to load more books via infinite scroll
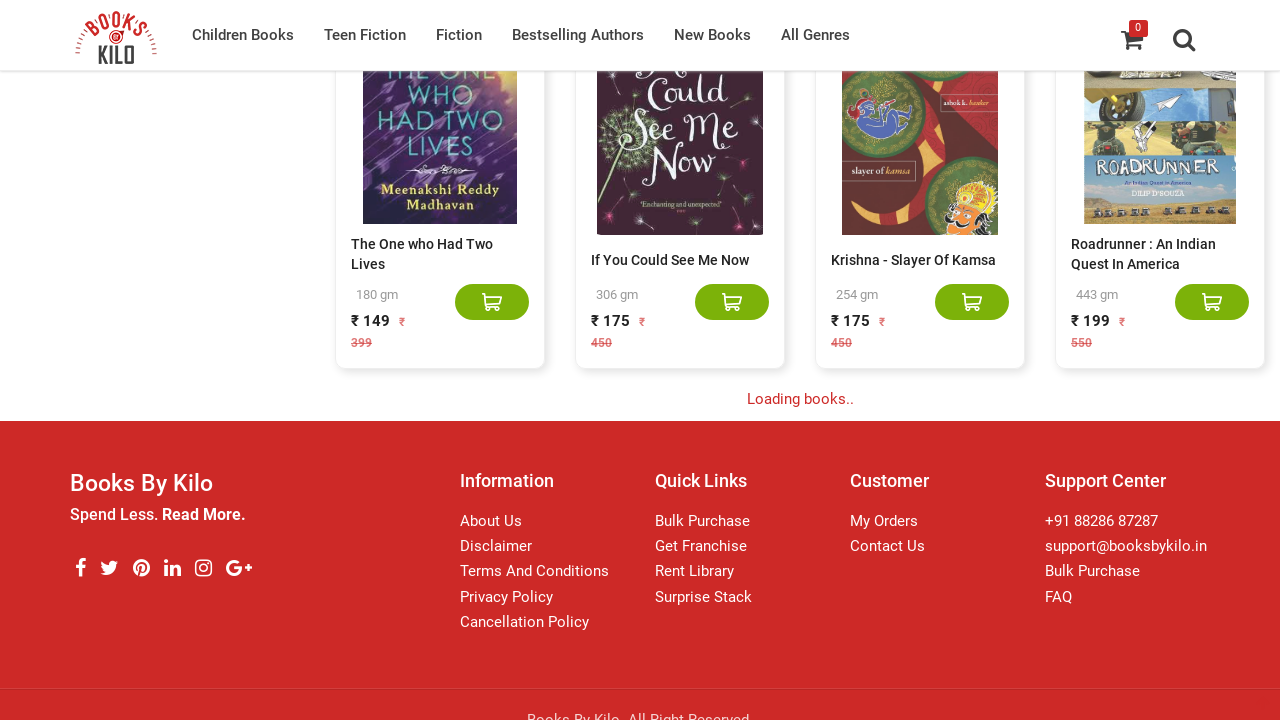

Waited 3 seconds for new content to load
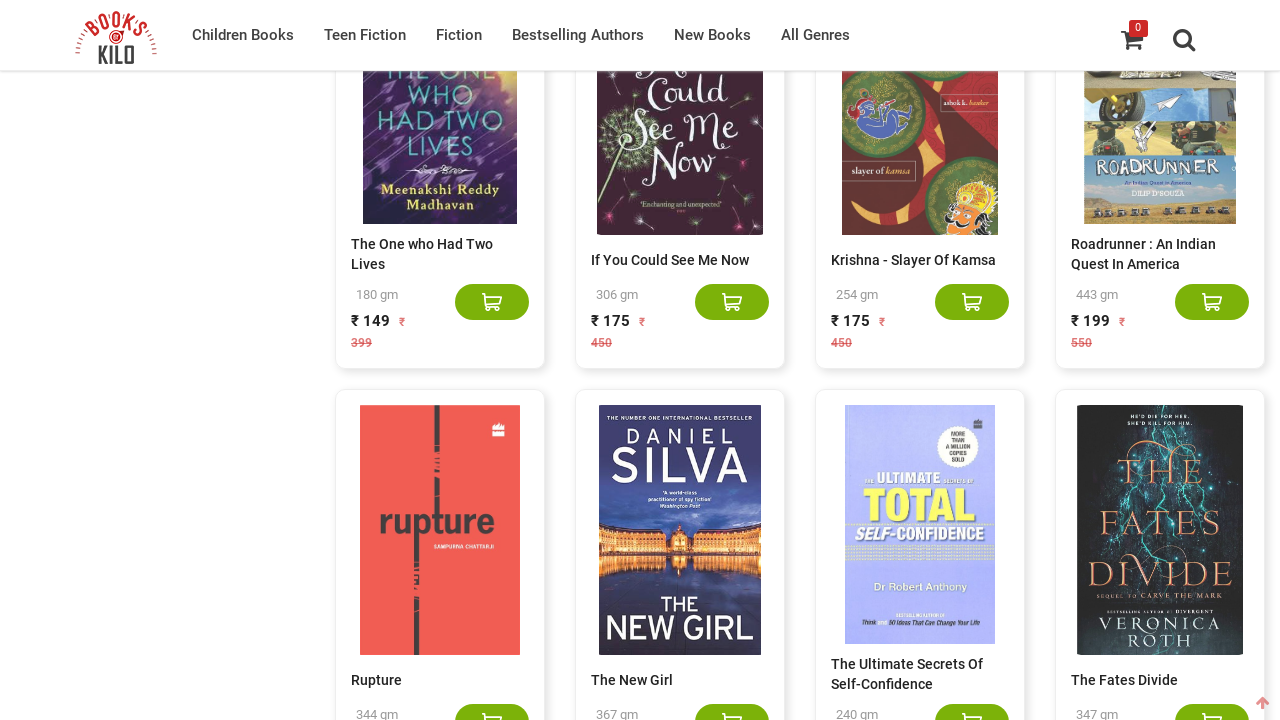

Captured all visible book titles from the page
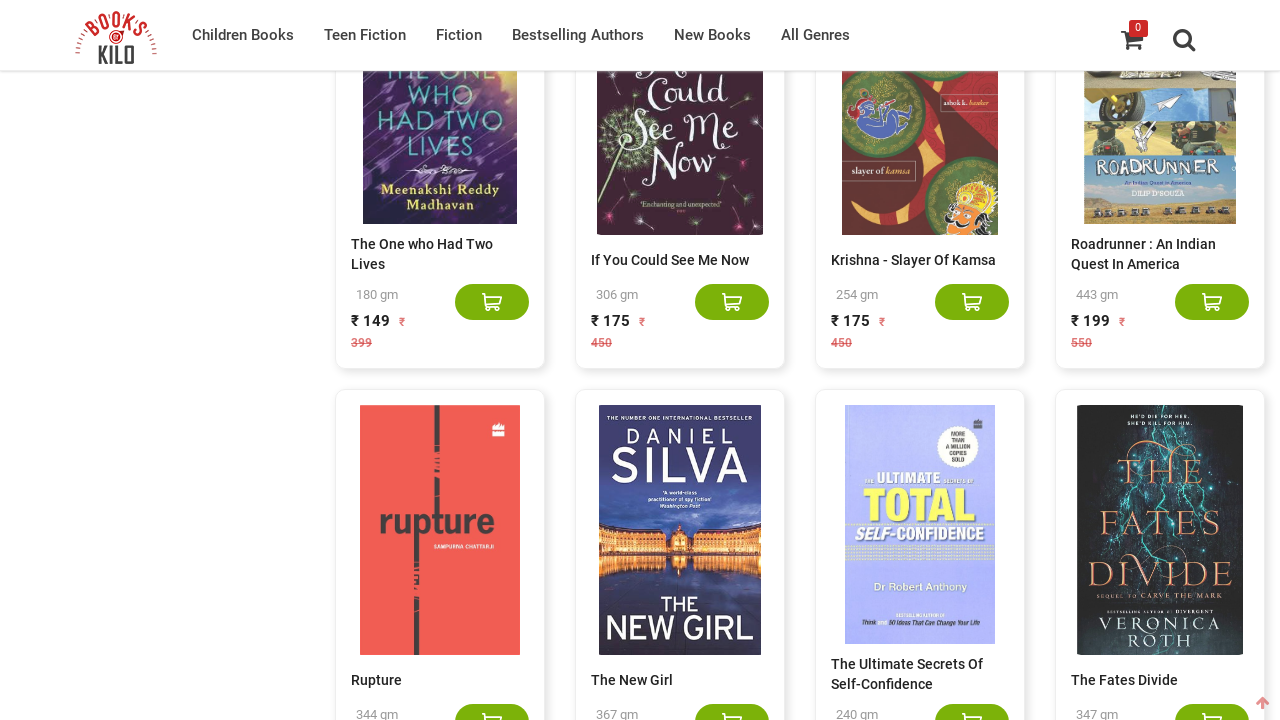

Scrolled down to load more books via infinite scroll
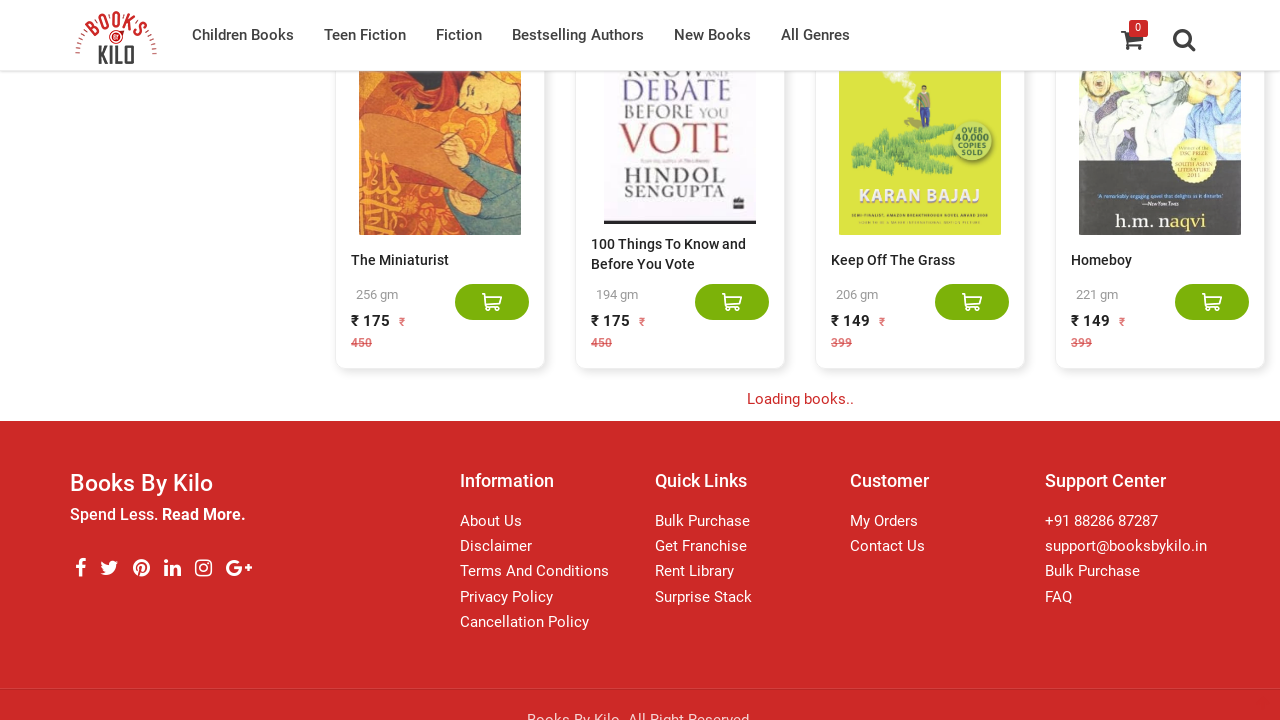

Waited 3 seconds for new content to load
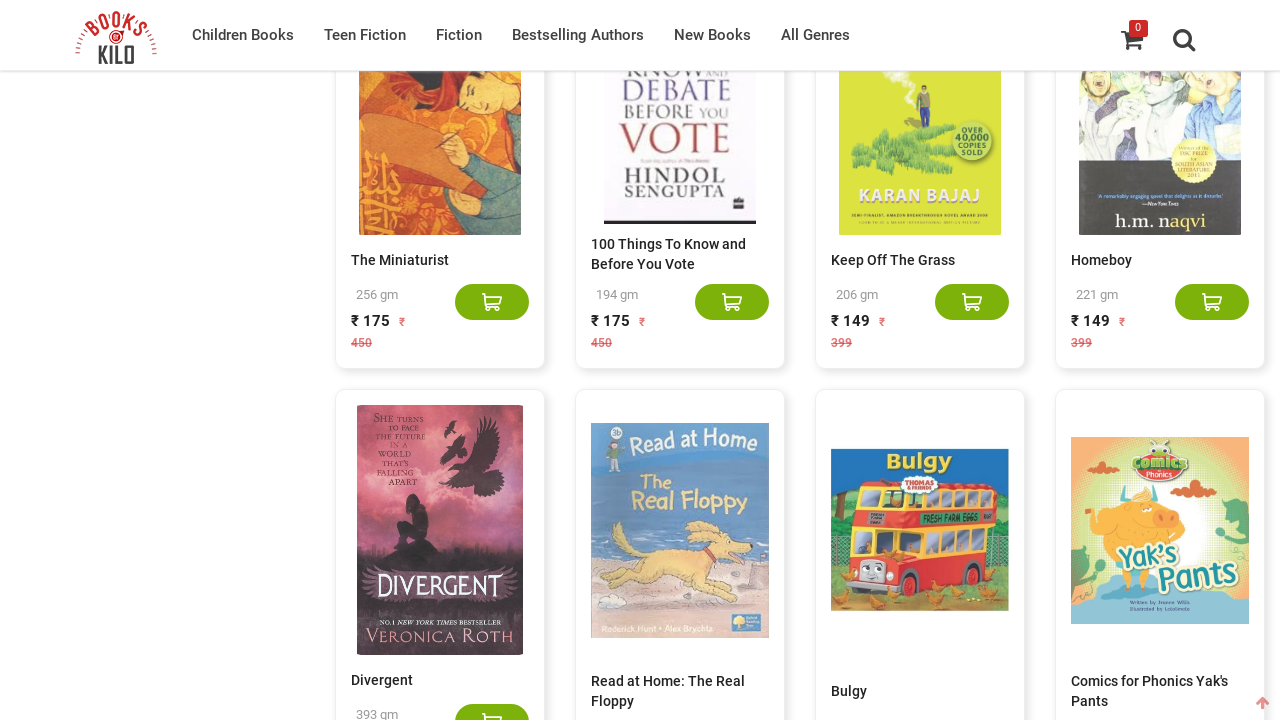

Captured all visible book titles from the page
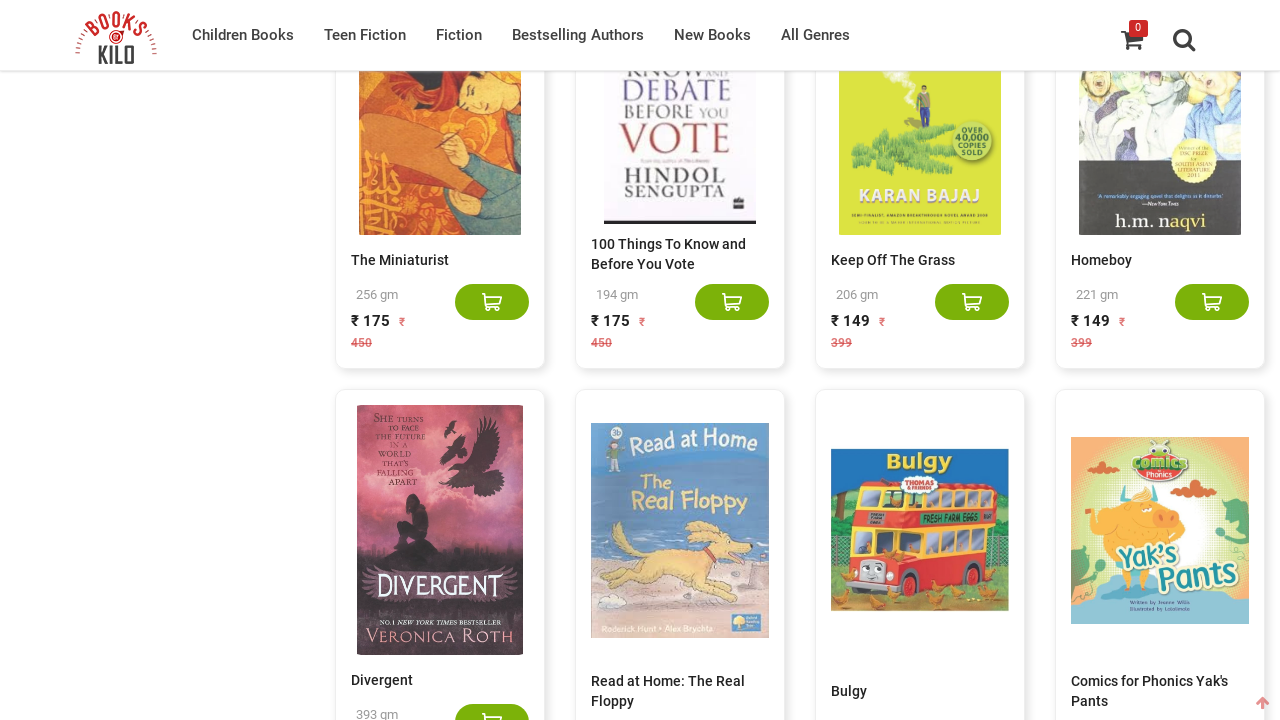

Scrolled down to load more books via infinite scroll
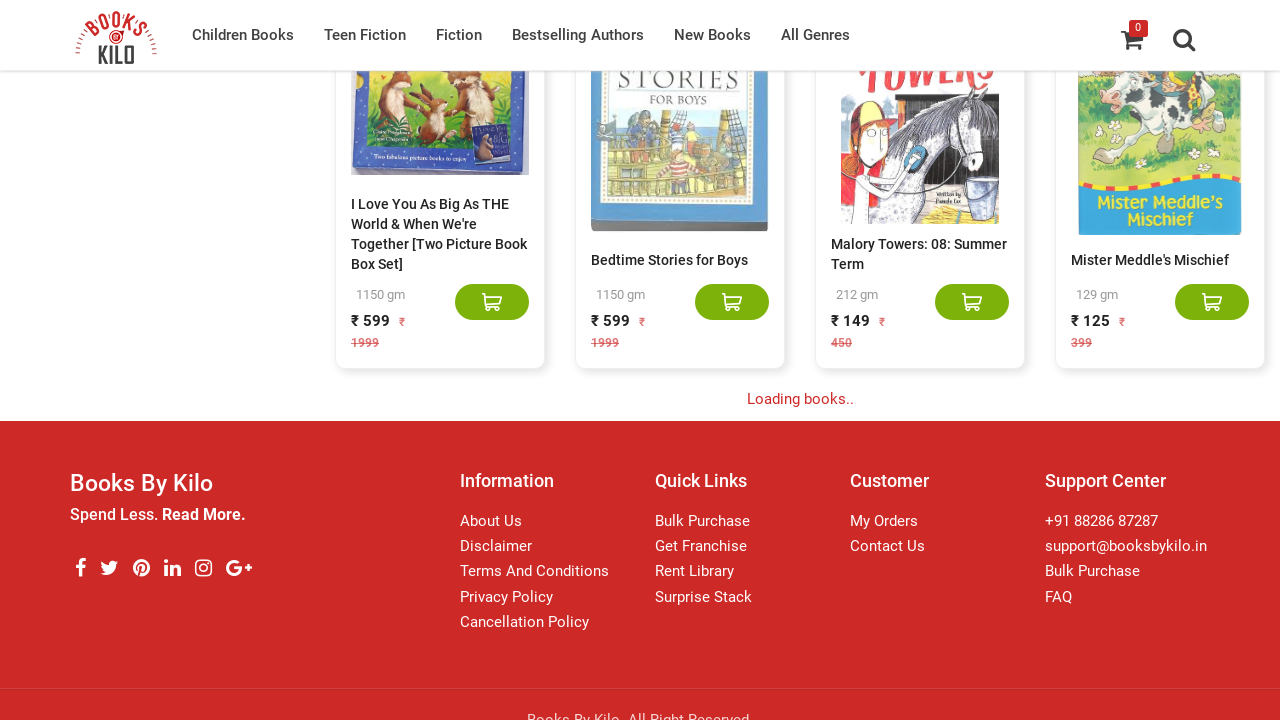

Waited 3 seconds for new content to load
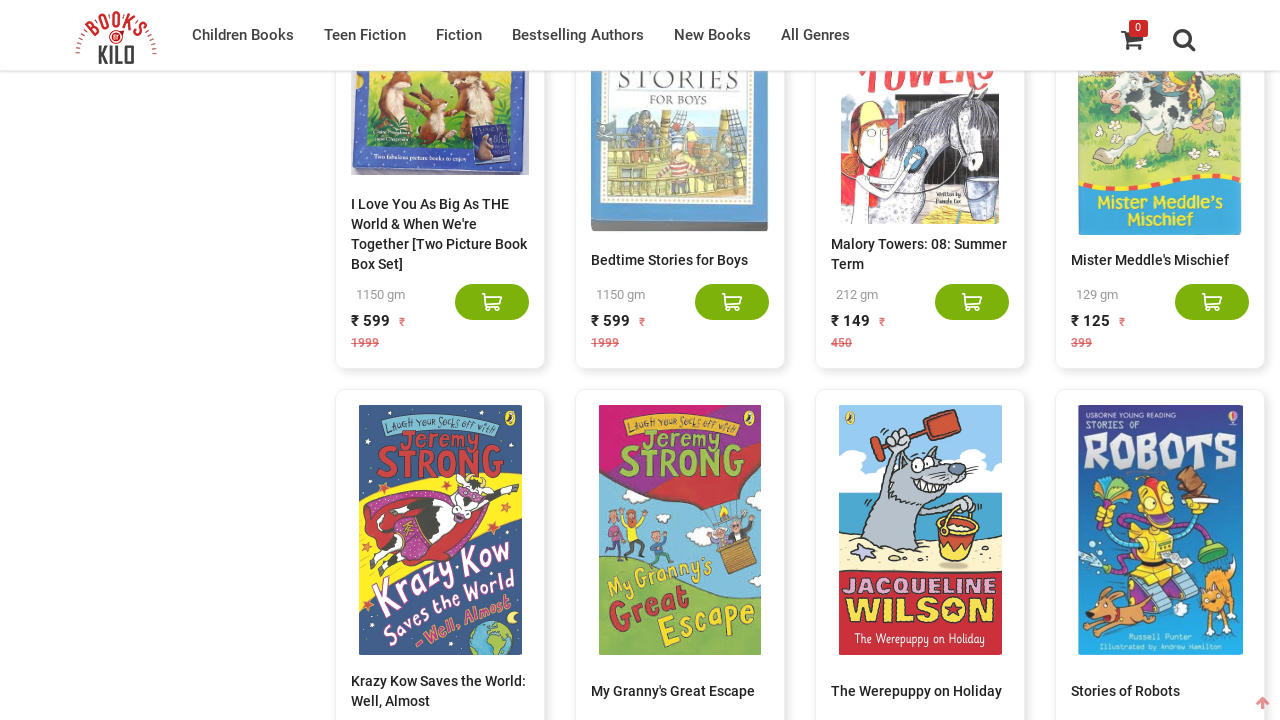

Captured all visible book titles from the page
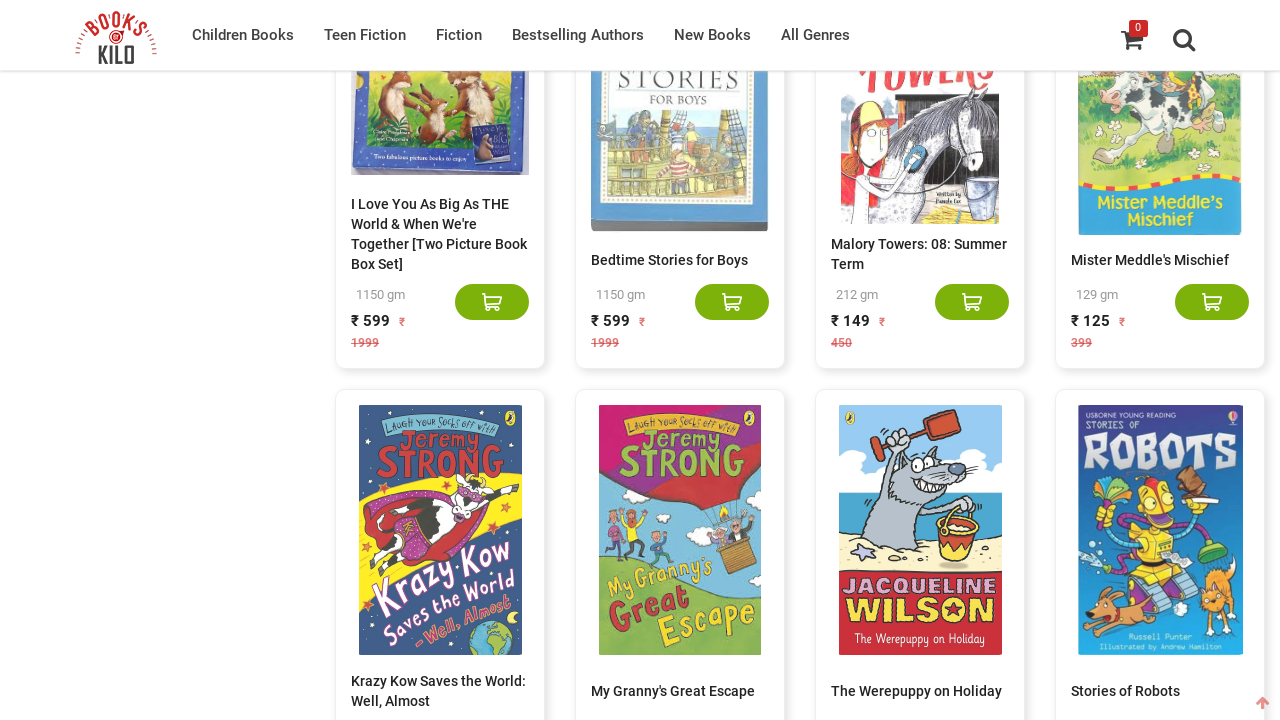

Scrolled down to load more books via infinite scroll
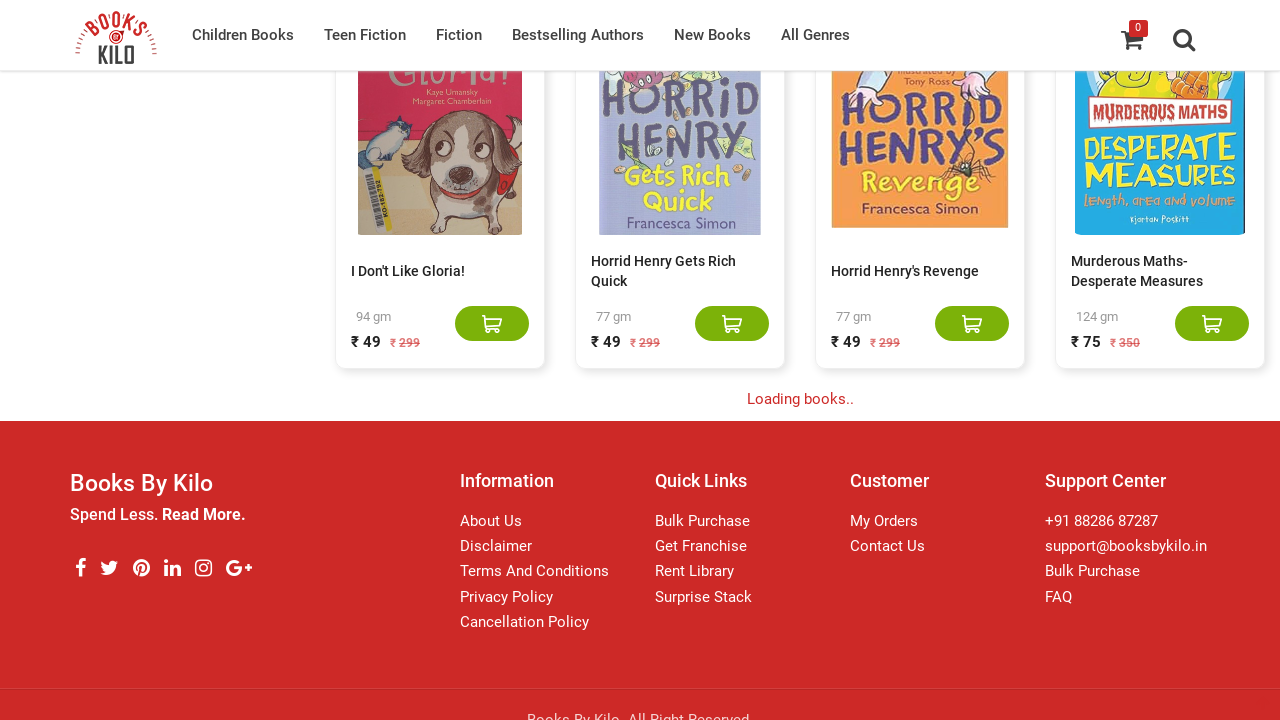

Waited 3 seconds for new content to load
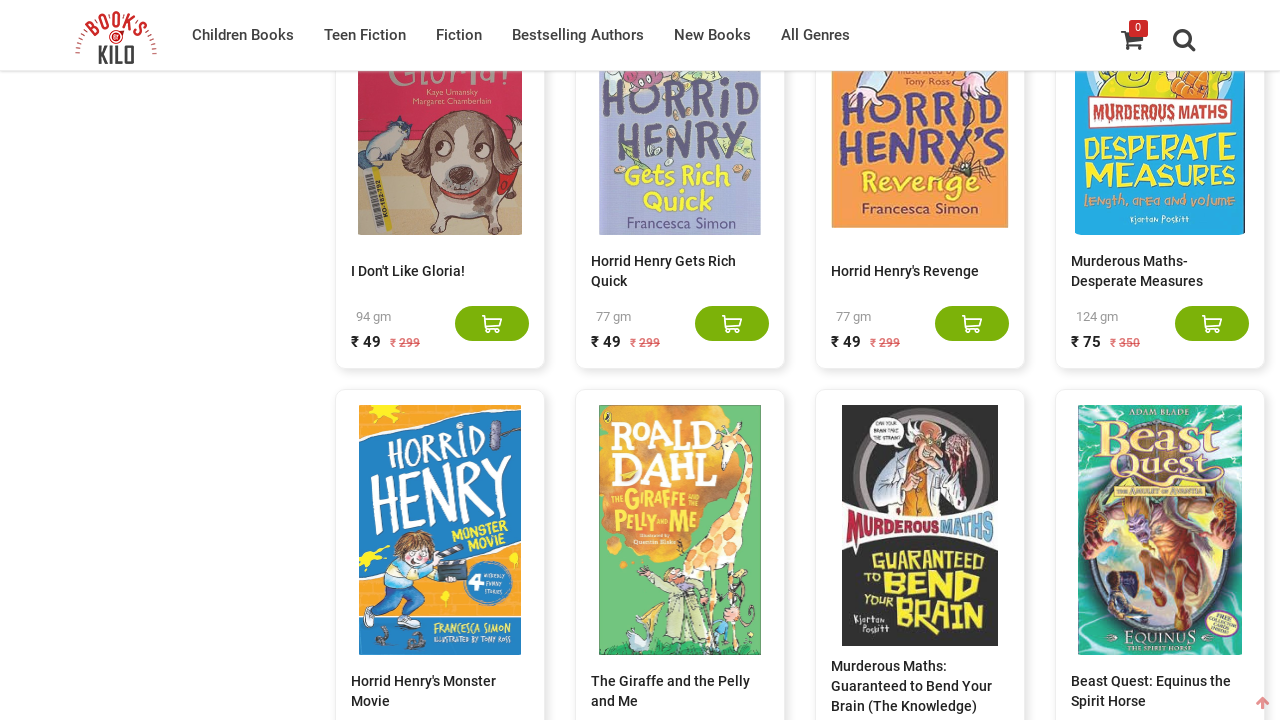

Captured all visible book titles from the page
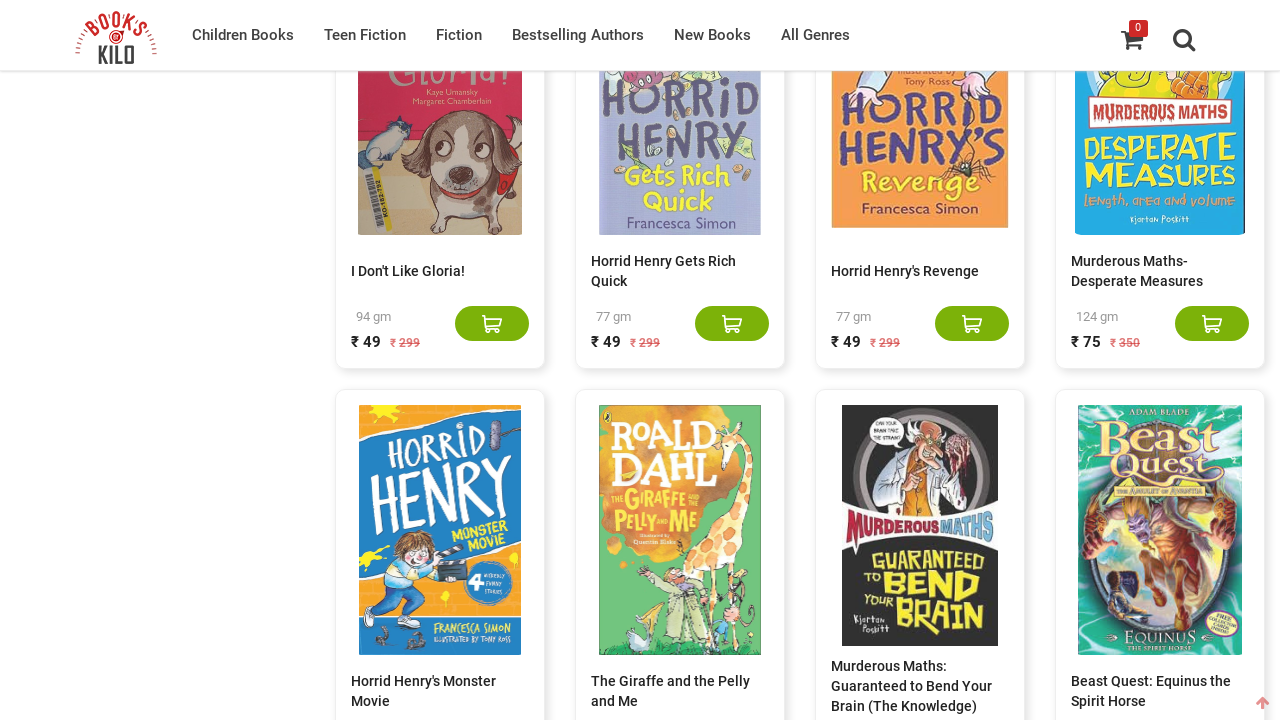

Scrolled down to load more books via infinite scroll
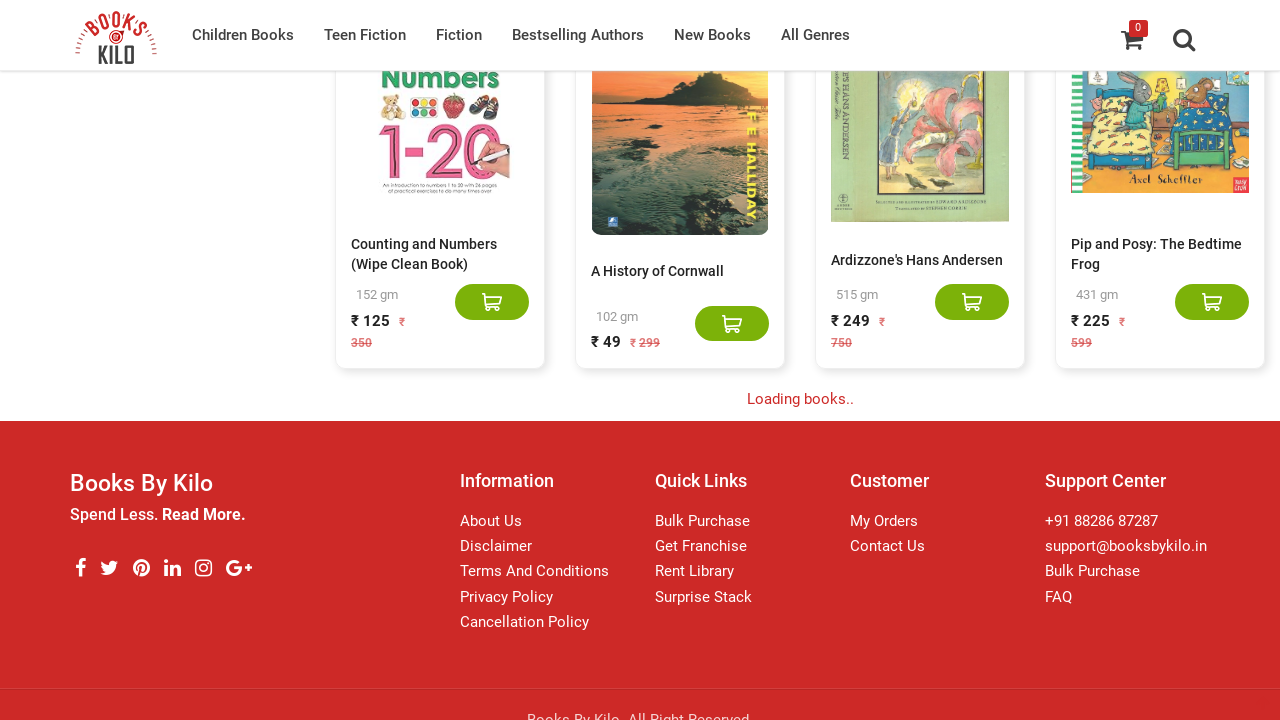

Waited 3 seconds for new content to load
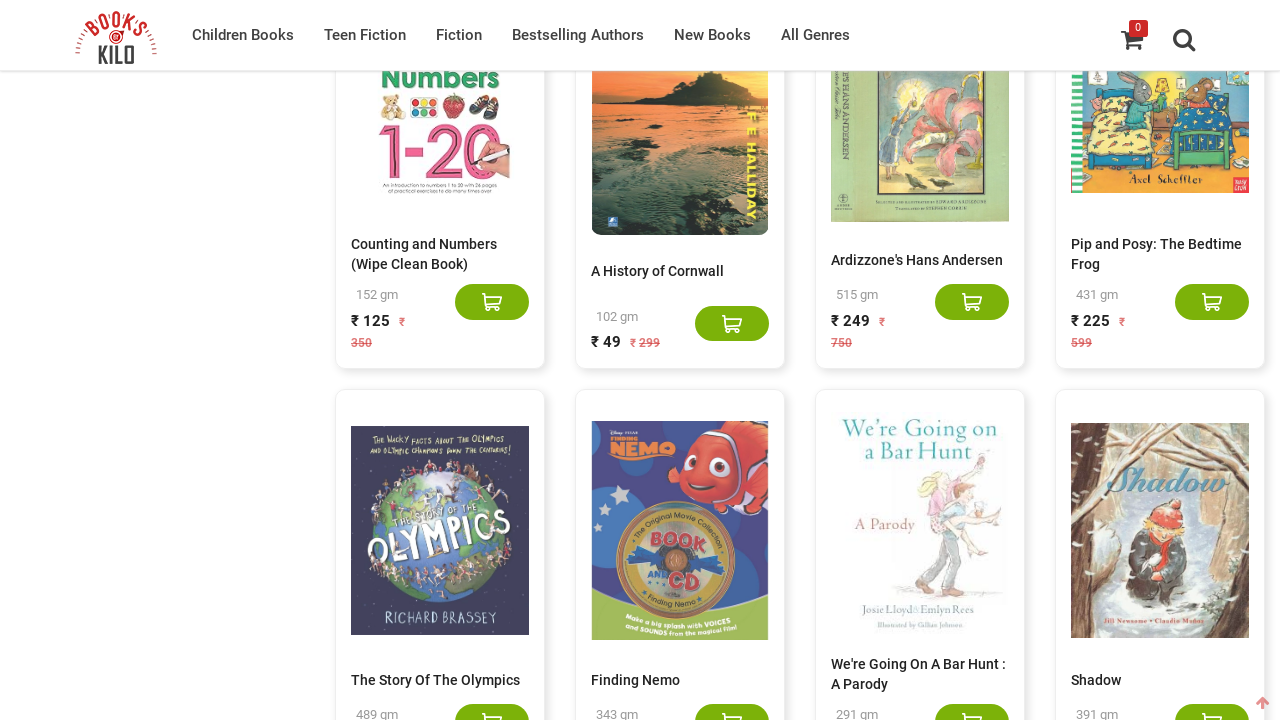

Captured all visible book titles from the page
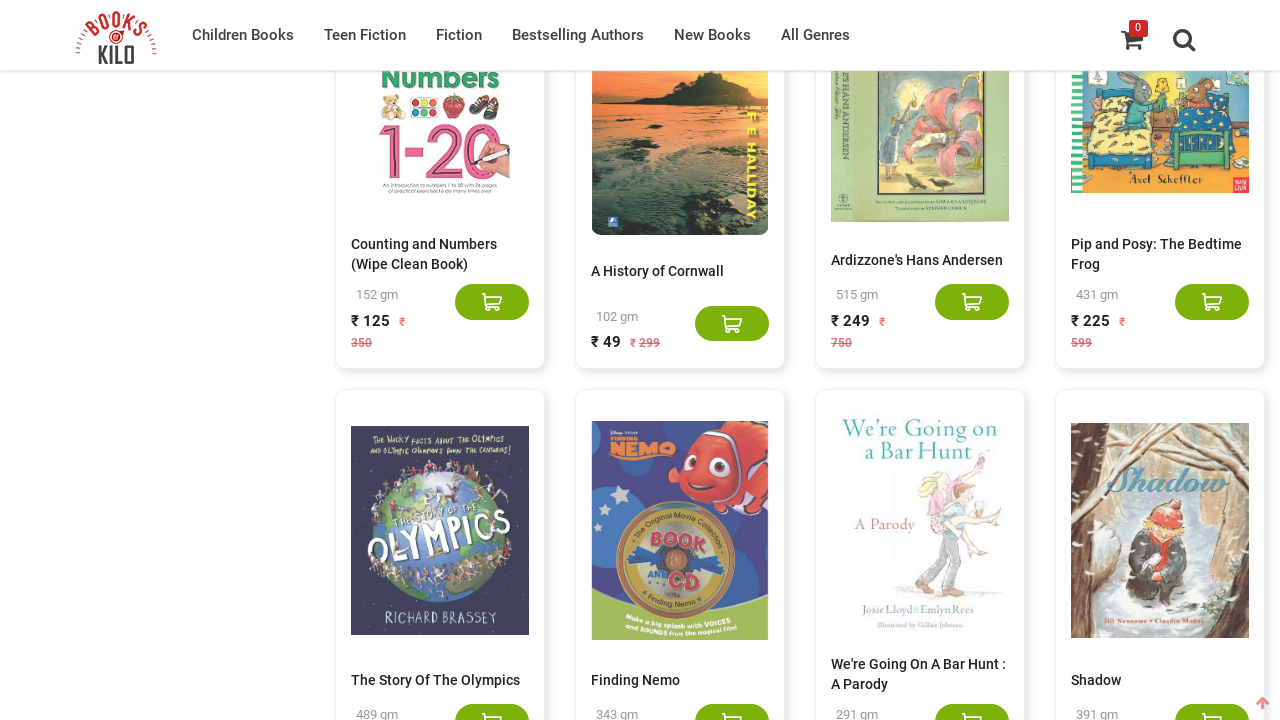

Scrolled down to load more books via infinite scroll
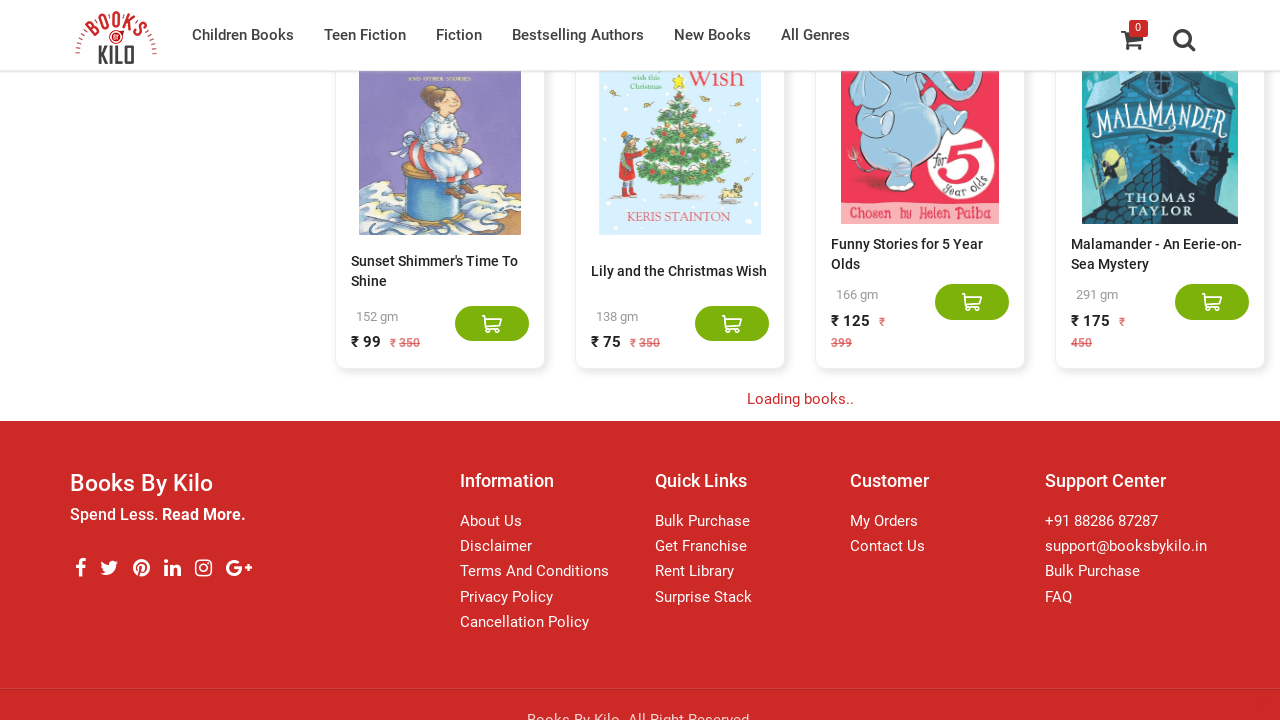

Waited 3 seconds for new content to load
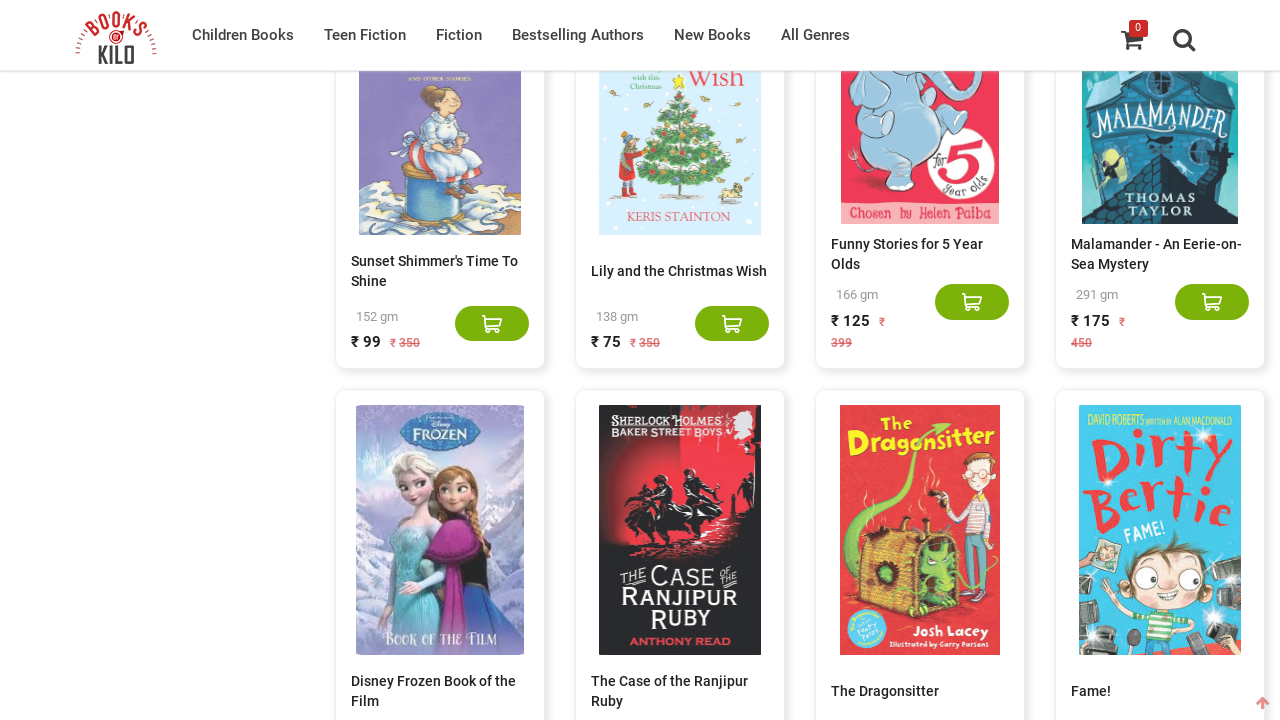

Captured all visible book titles from the page
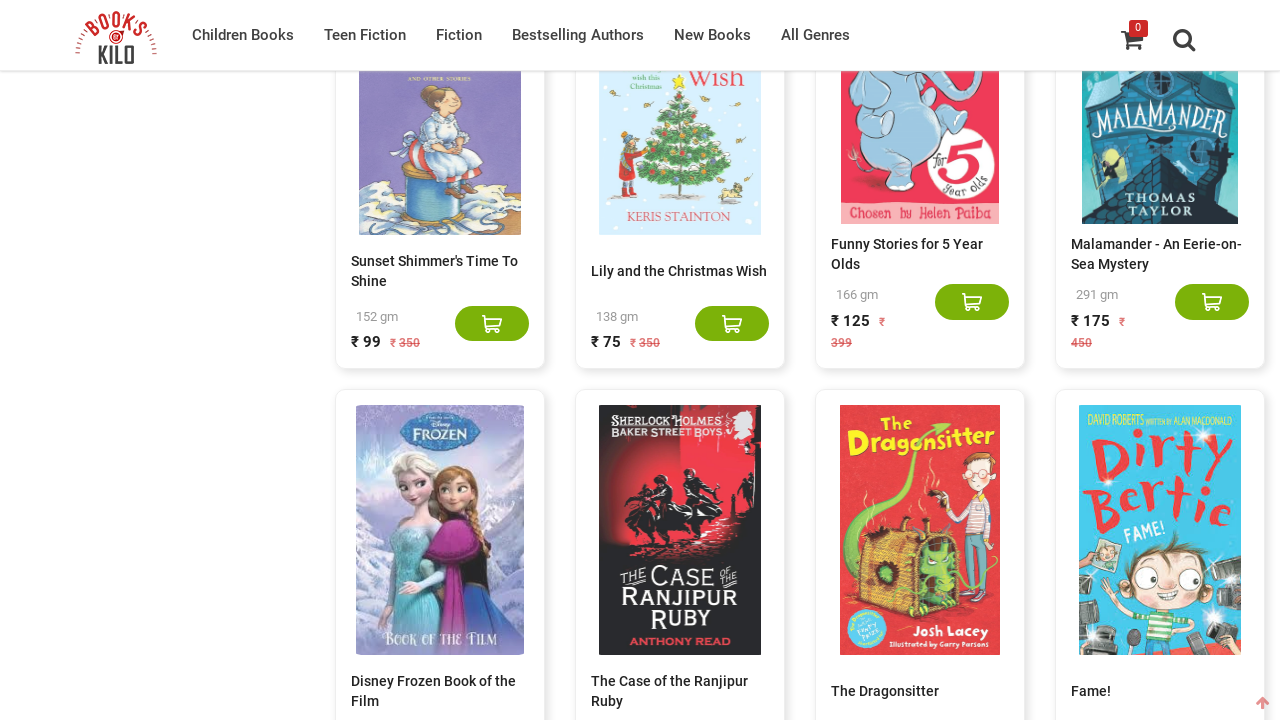

Scrolled down to load more books via infinite scroll
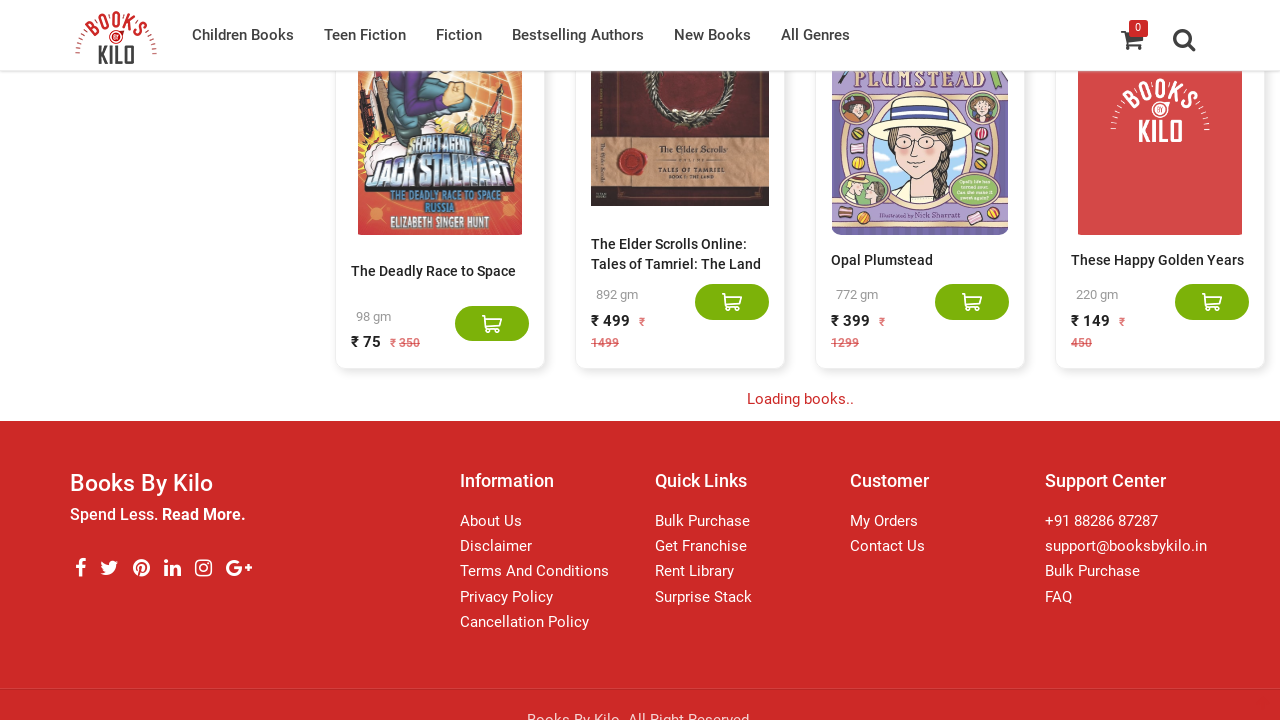

Waited 3 seconds for new content to load
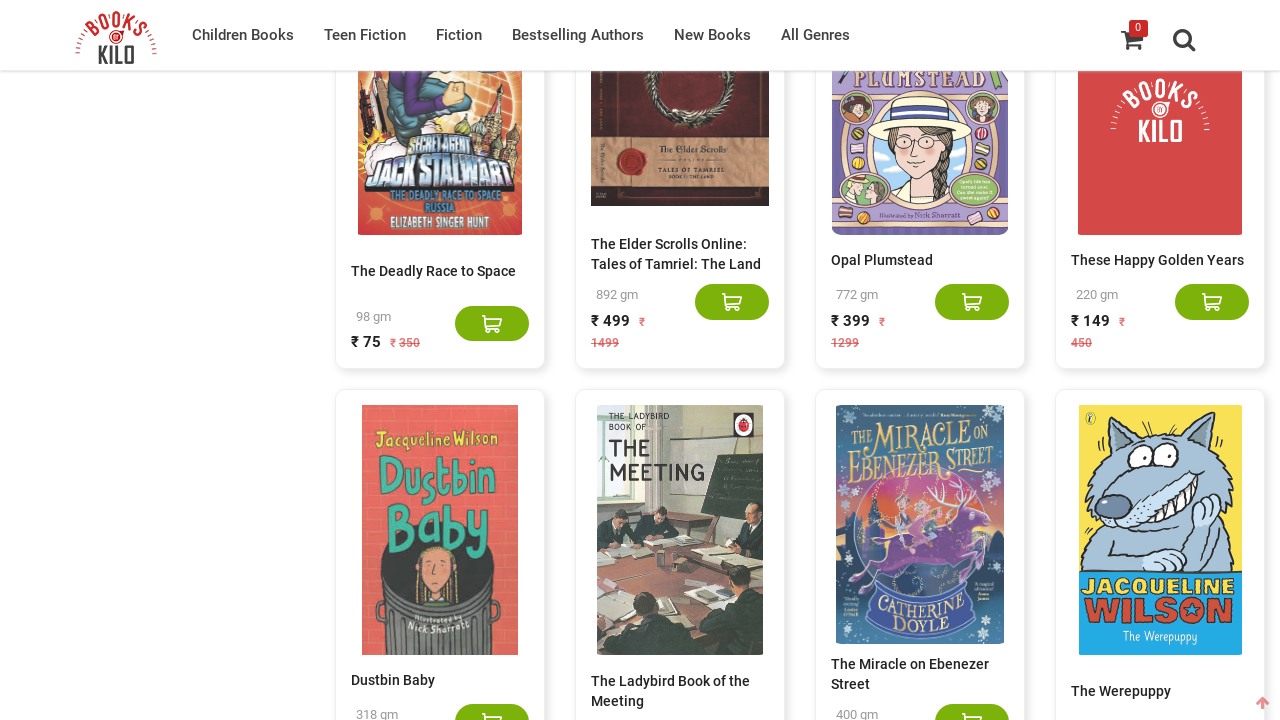

Captured all visible book titles from the page
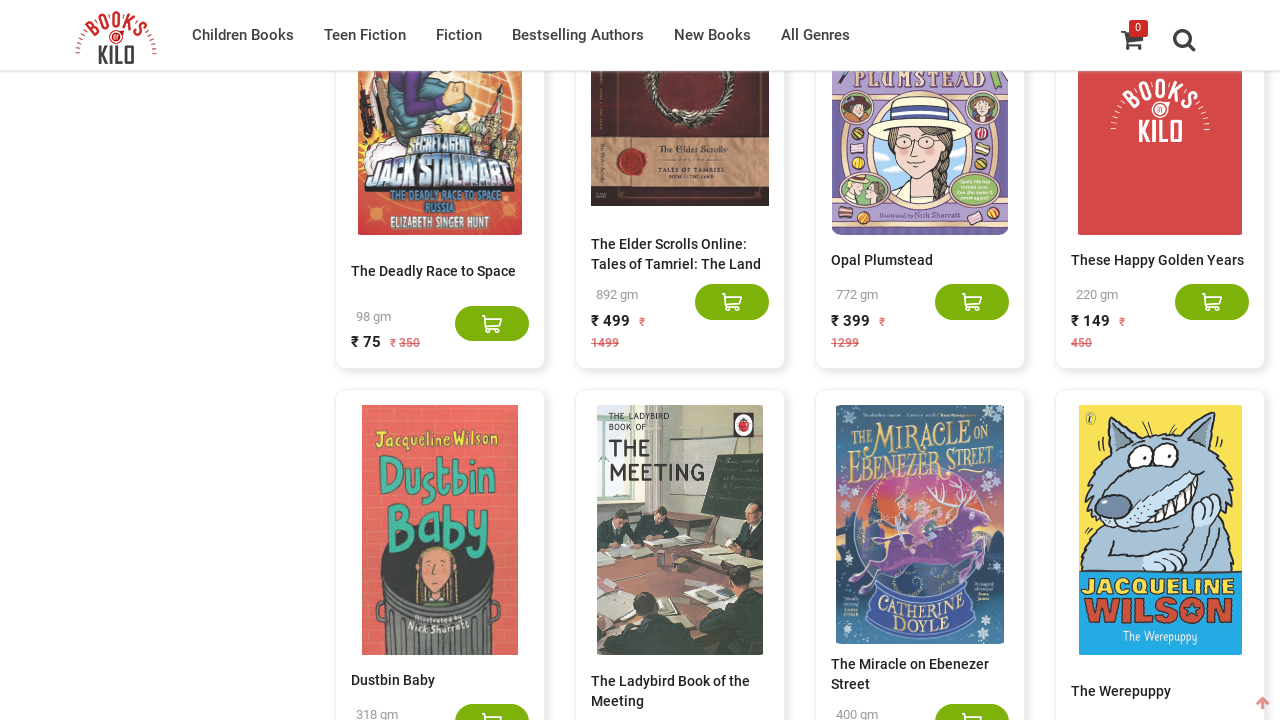

Scrolled down to load more books via infinite scroll
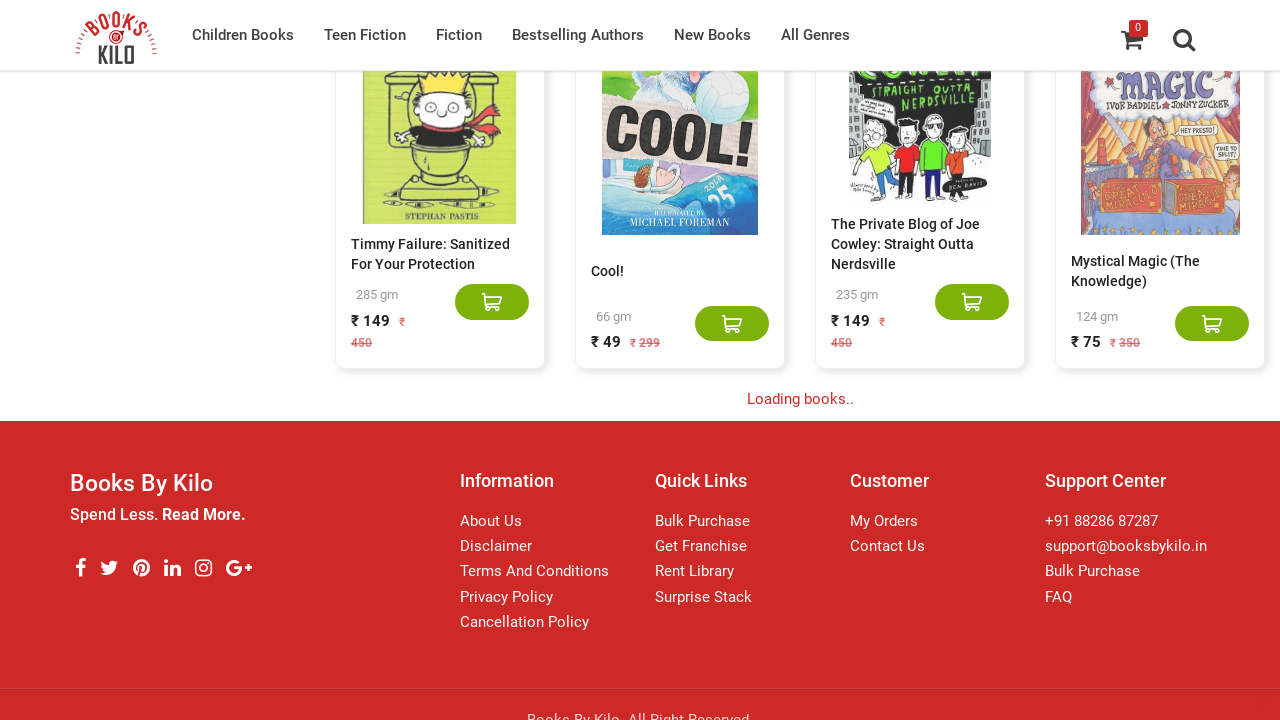

Waited 3 seconds for new content to load
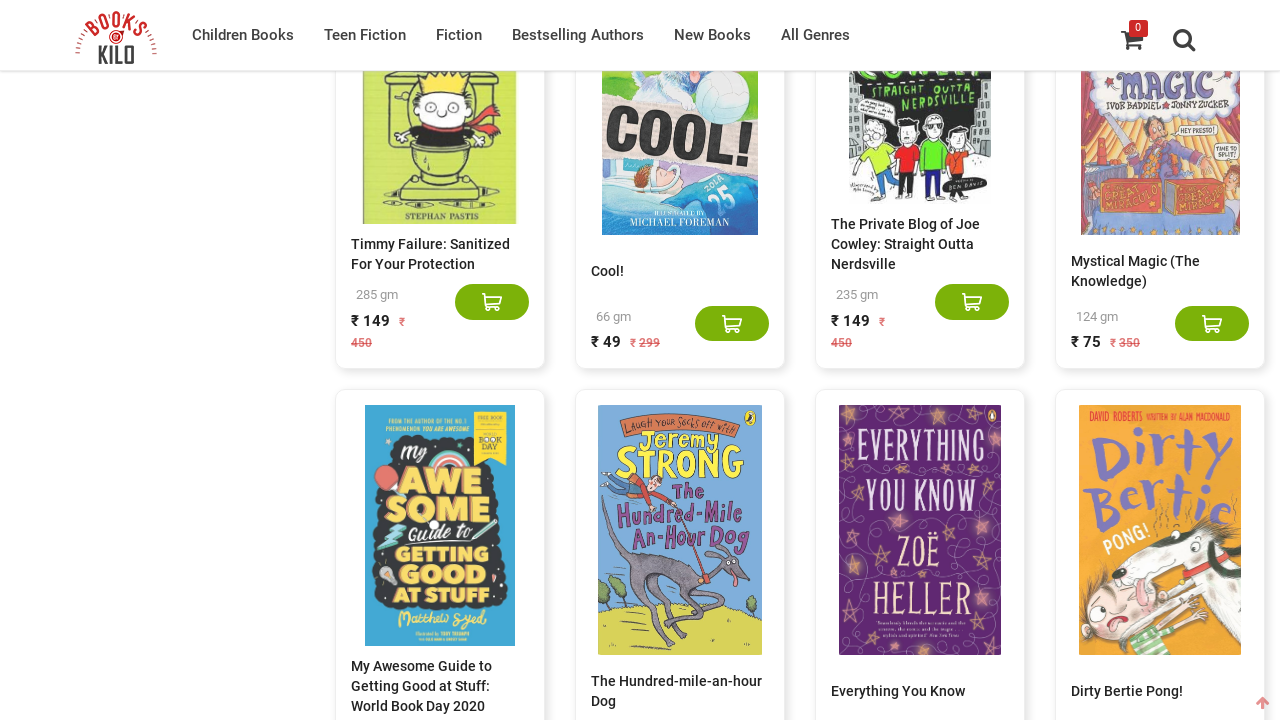

Captured all visible book titles from the page
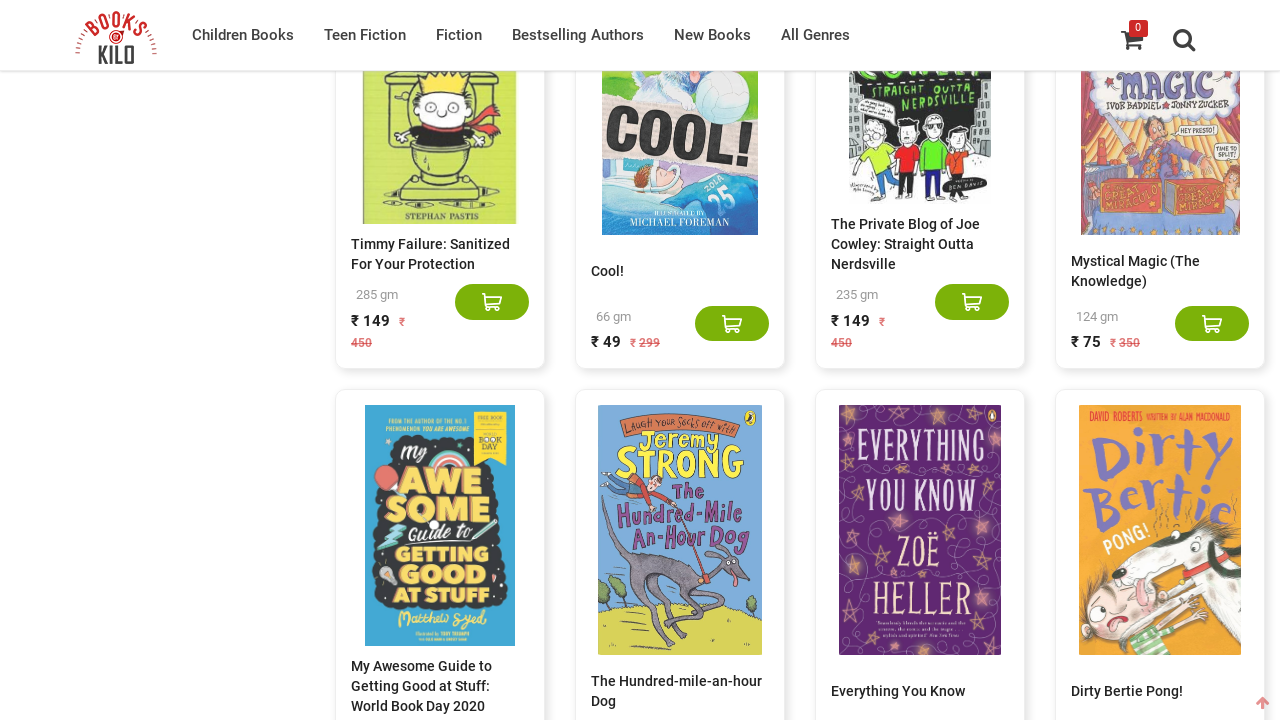

Scrolled down to load more books via infinite scroll
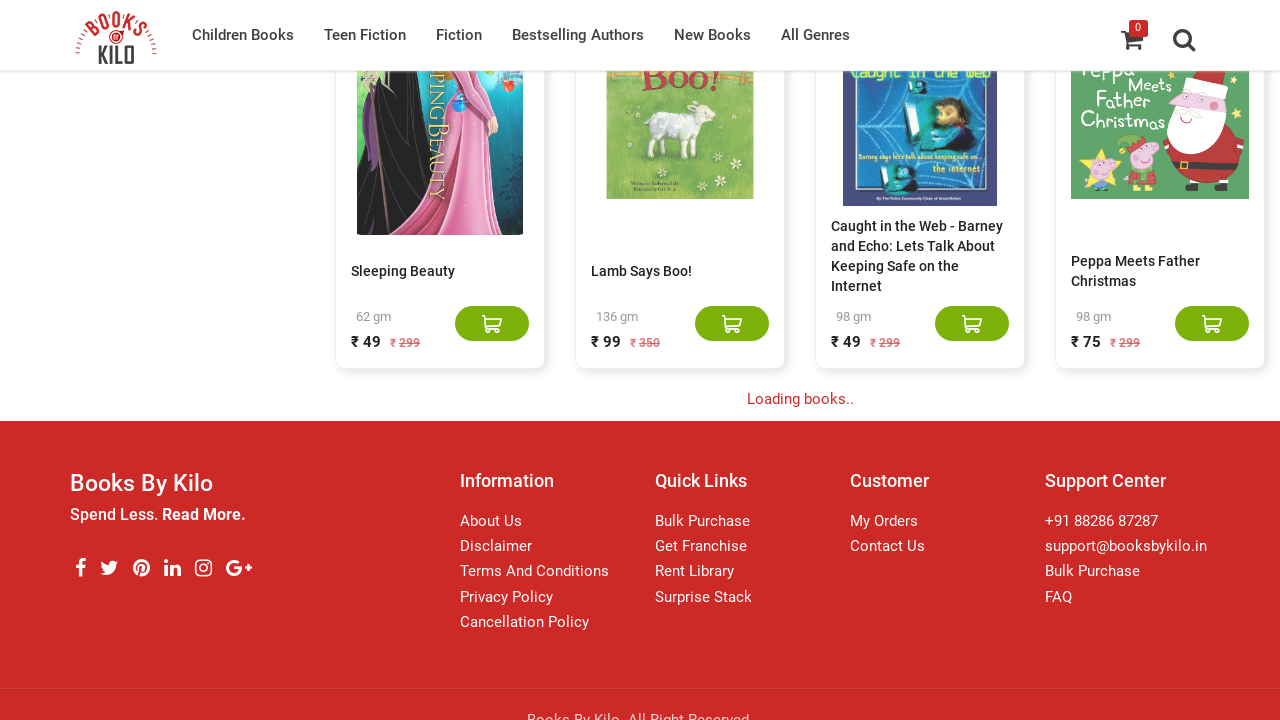

Waited 3 seconds for new content to load
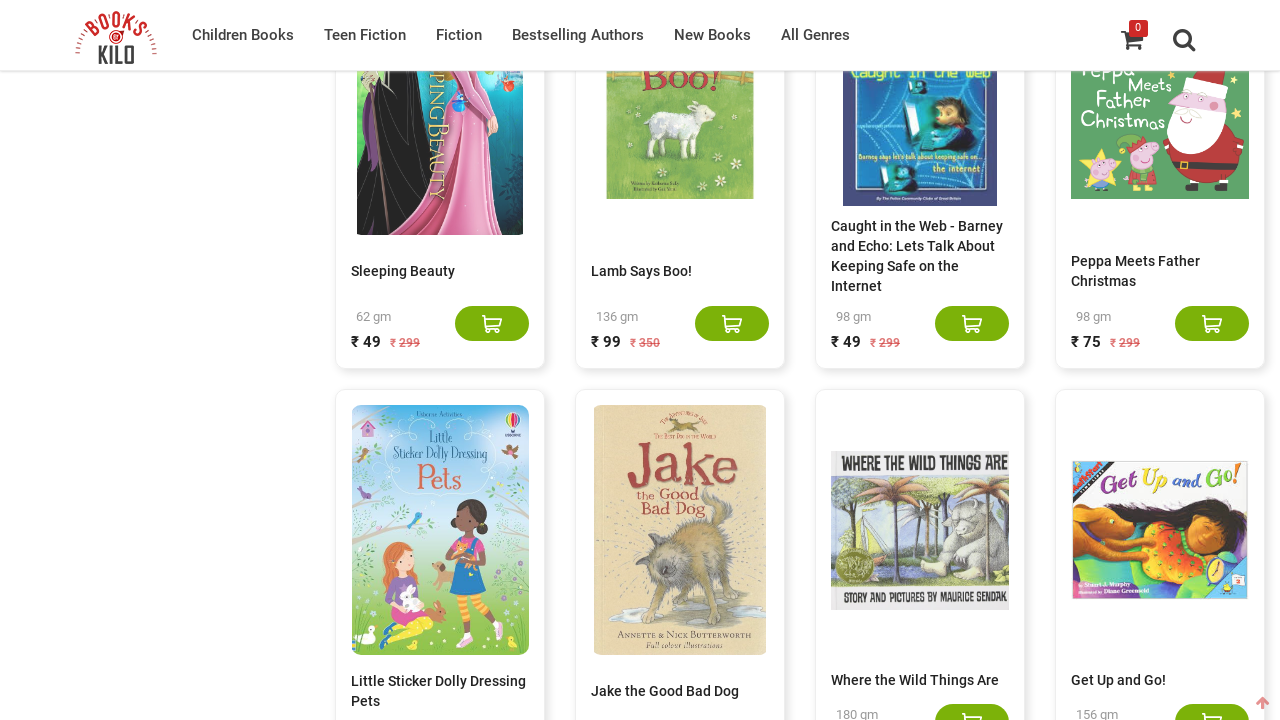

Captured all visible book titles from the page
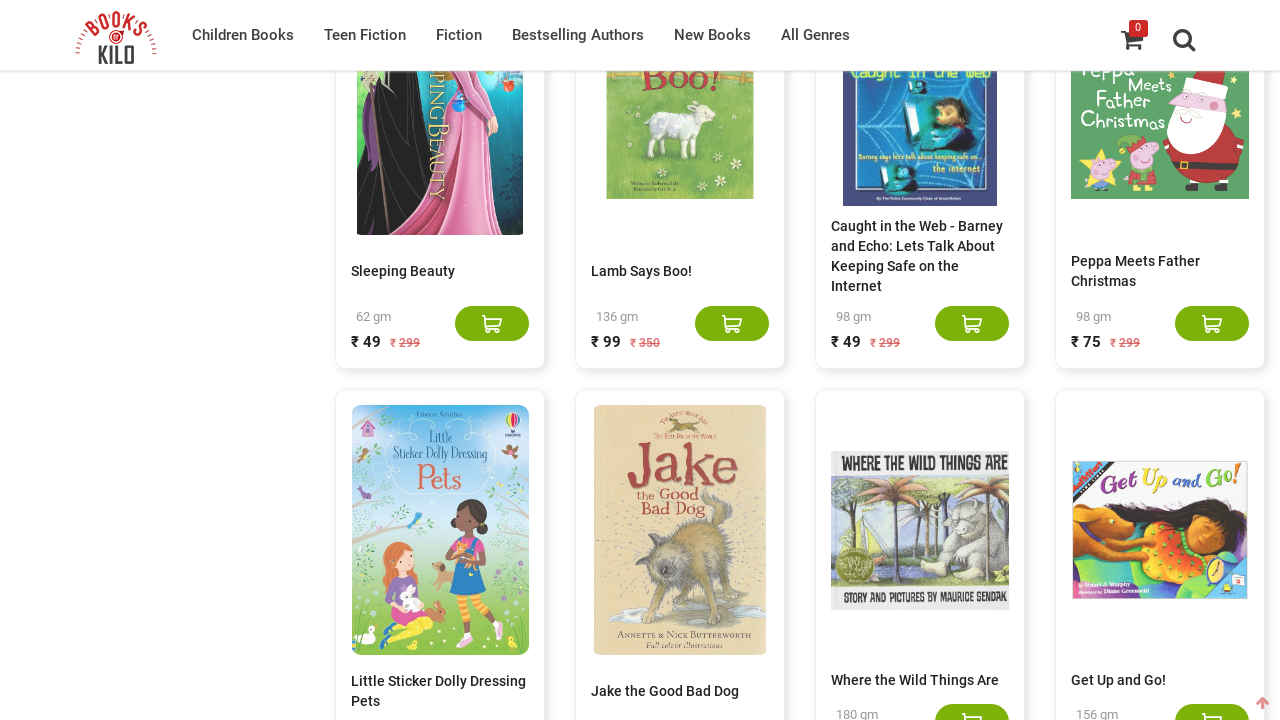

Scrolled down to load more books via infinite scroll
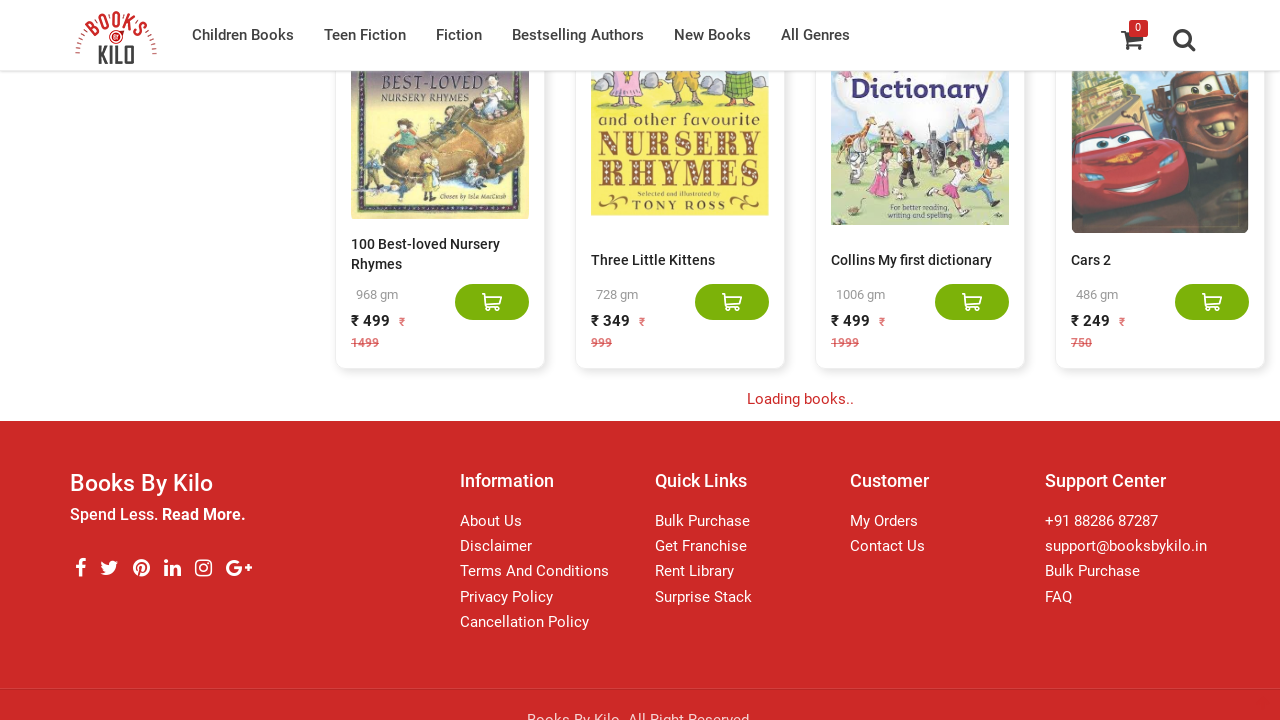

Waited 3 seconds for new content to load
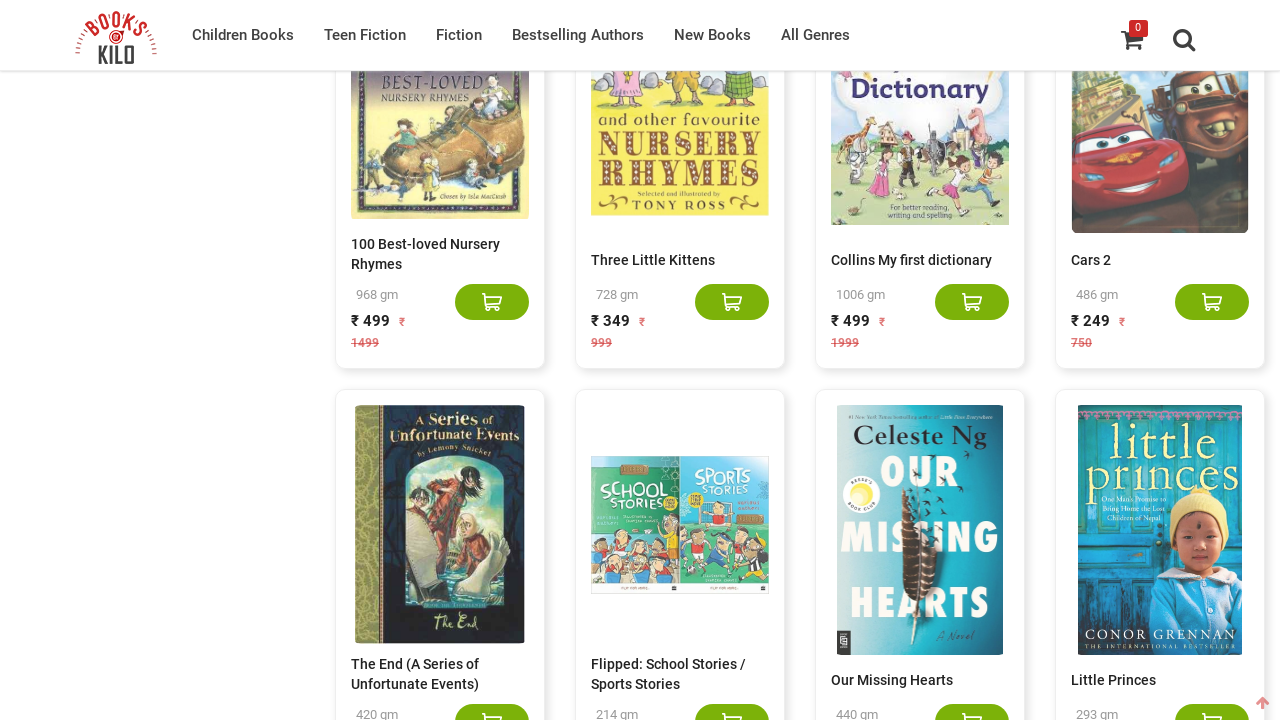

Captured all visible book titles from the page
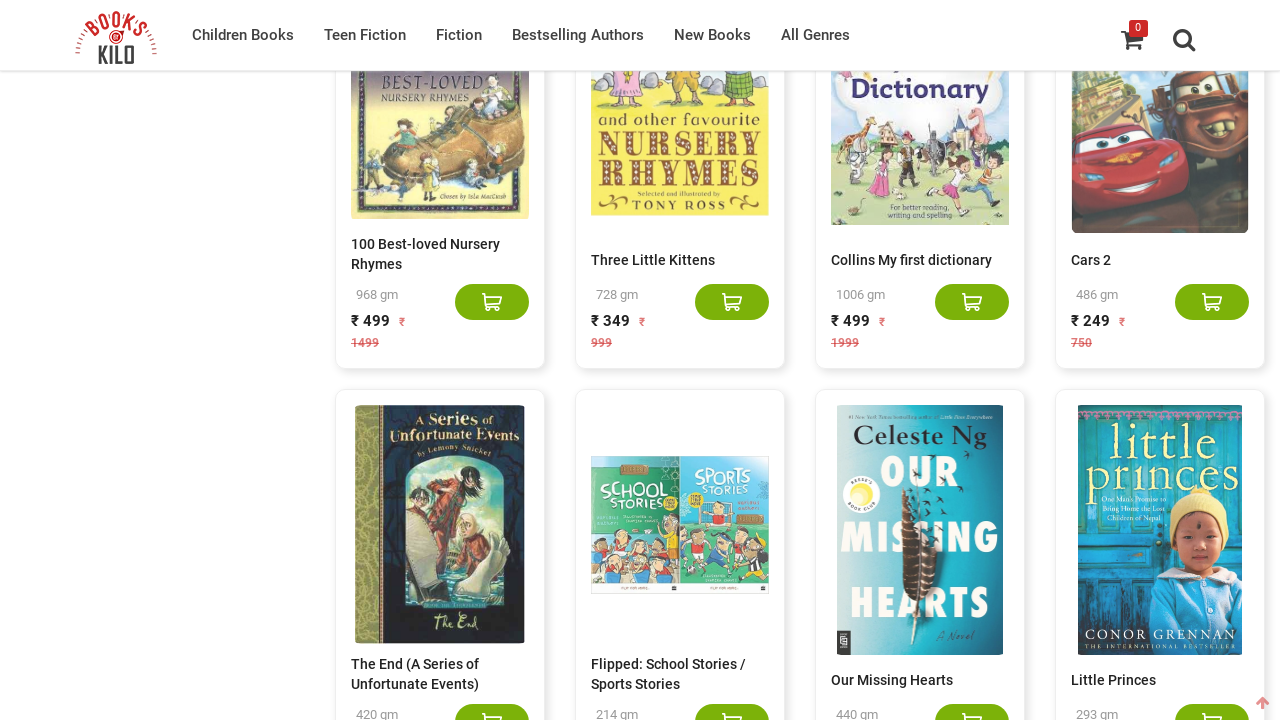

Scrolled down to load more books via infinite scroll
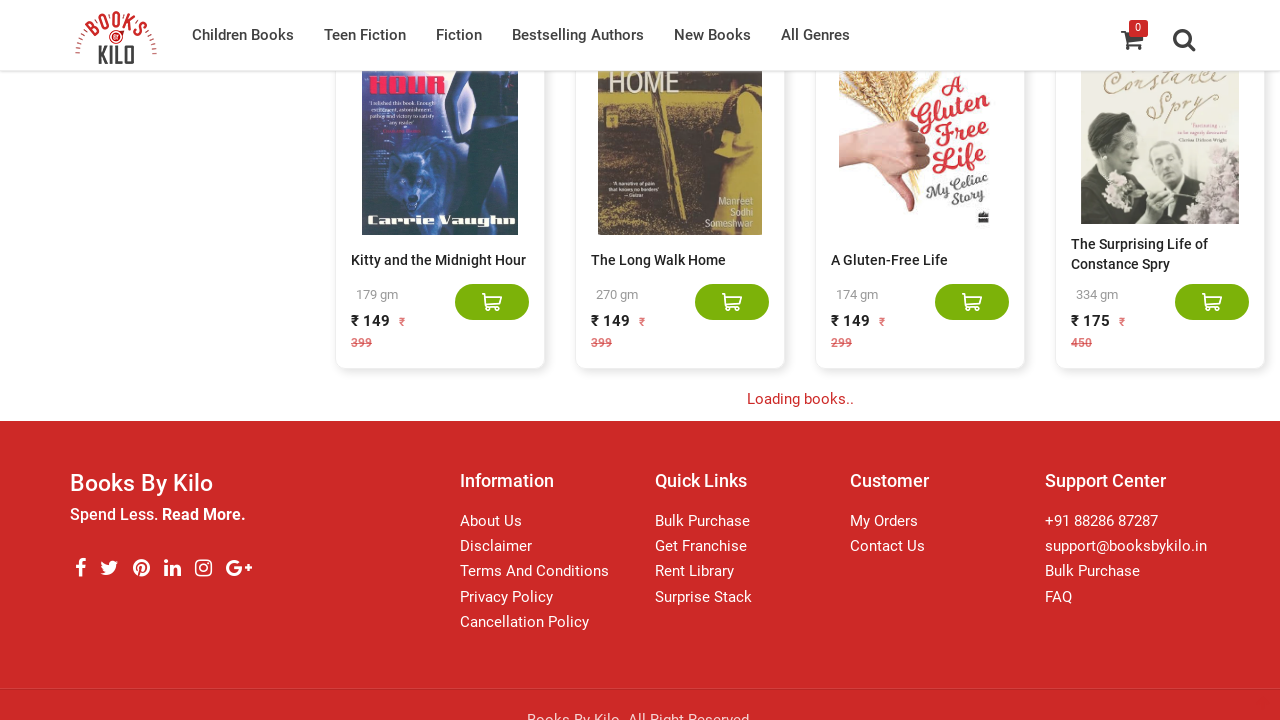

Waited 3 seconds for new content to load
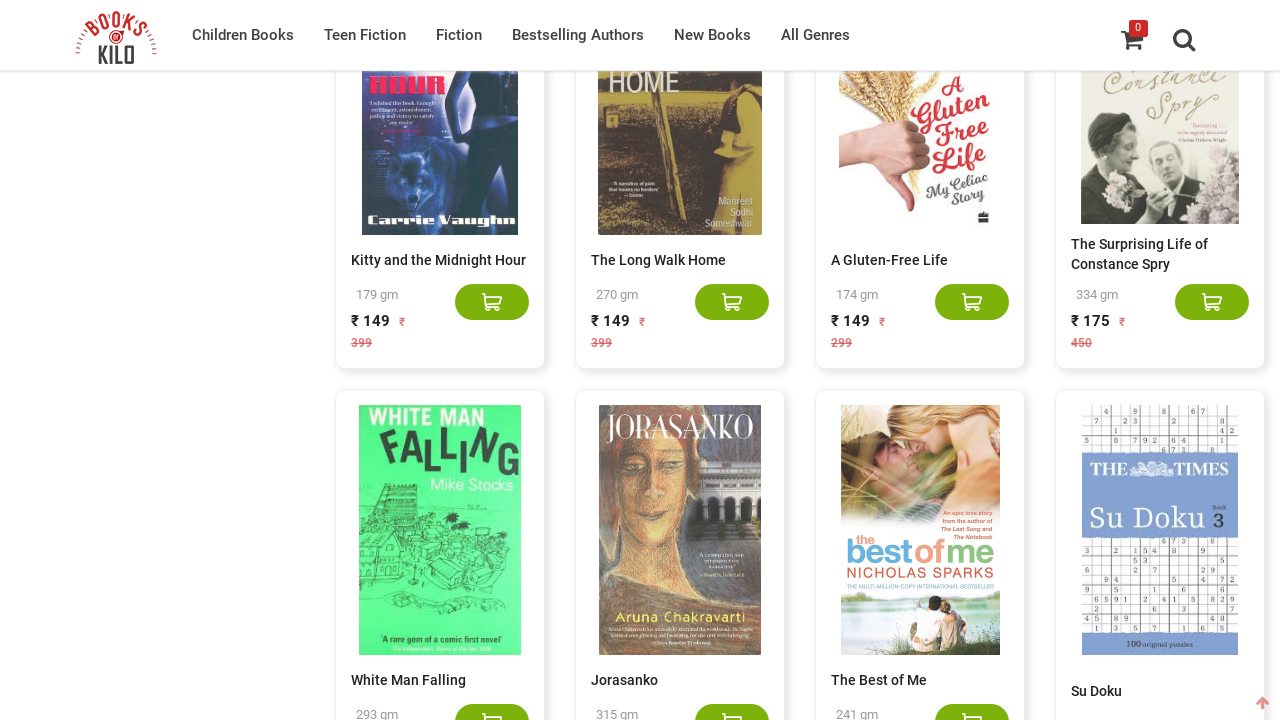

Maximum scroll limit reached without finding target book
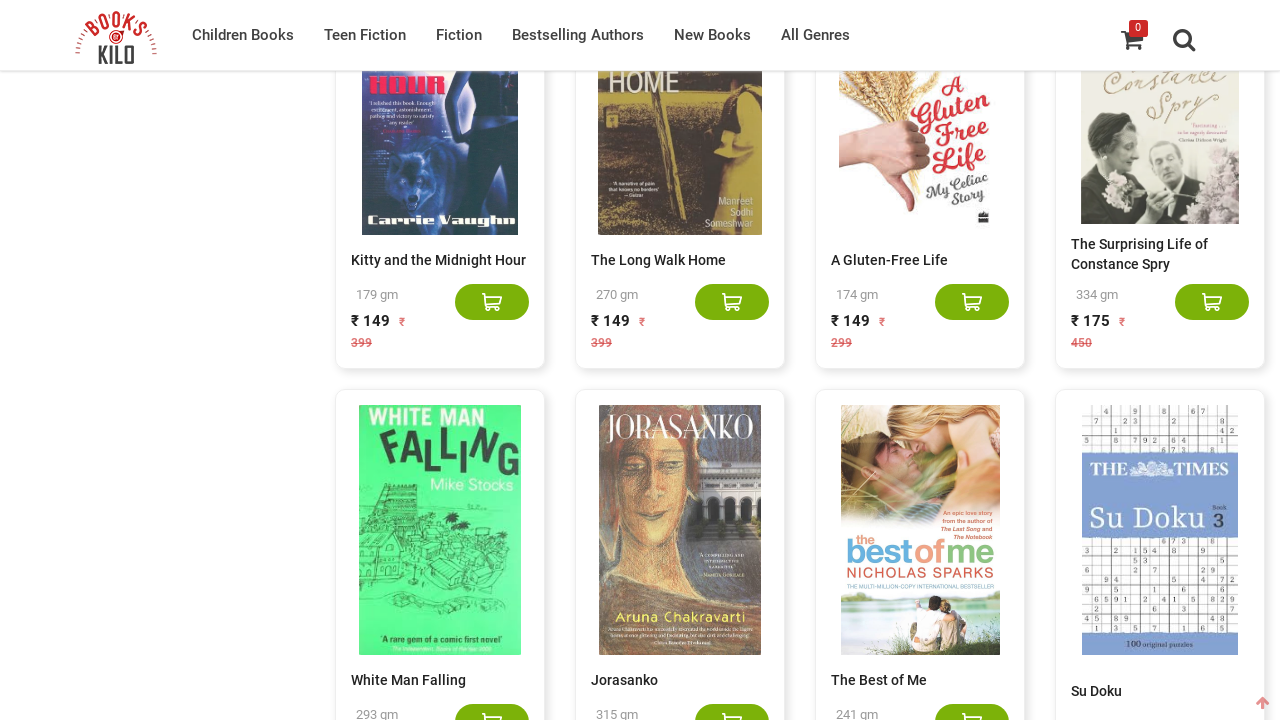

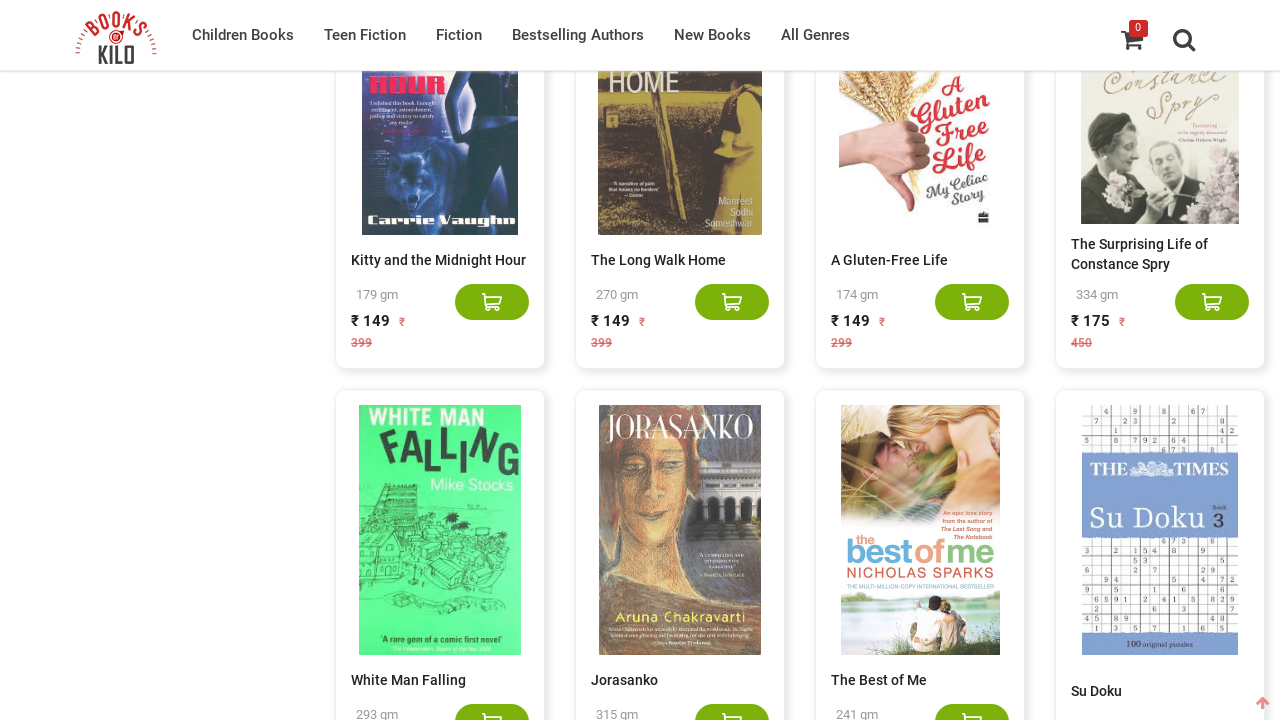